Navigates through paginated hockey team statistics pages, verifying that team data elements (name, year, wins, losses, goals) are displayed on each page.

Starting URL: https://www.scrapethissite.com/pages/forms/?page_num=1&per_page=100

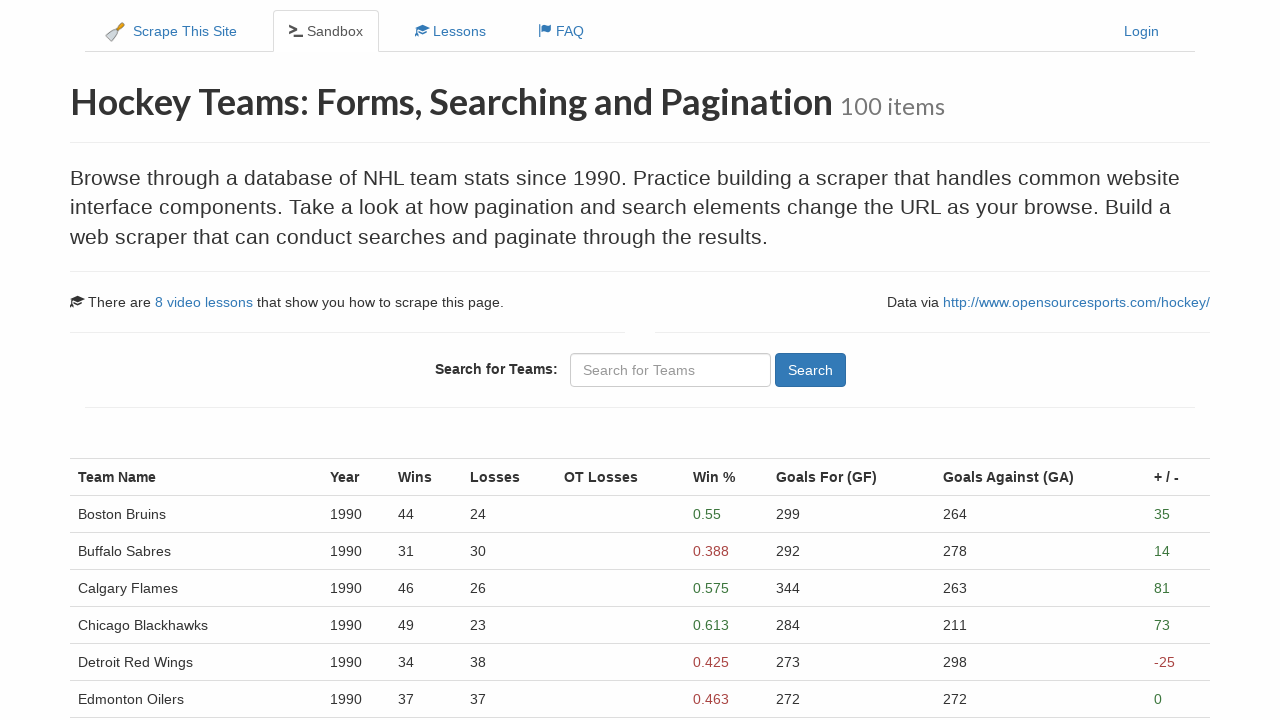

Waited for team name elements to load on first page
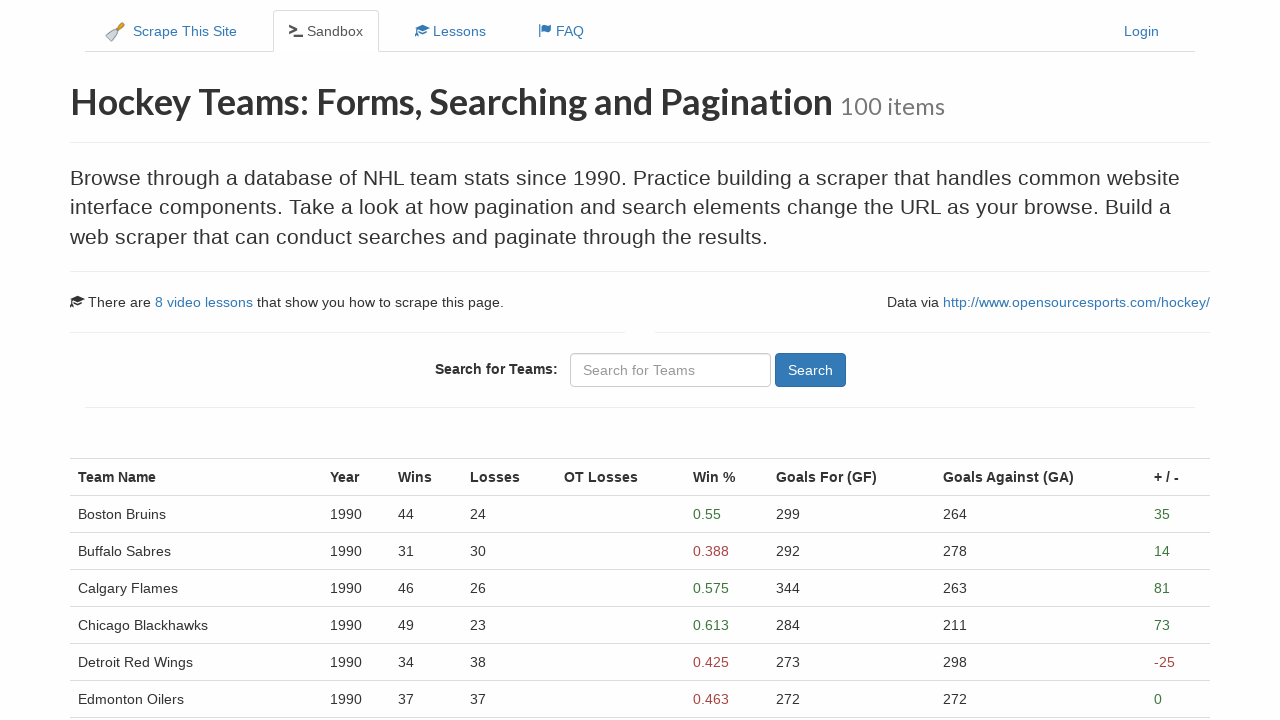

Waited for team year elements to load on first page
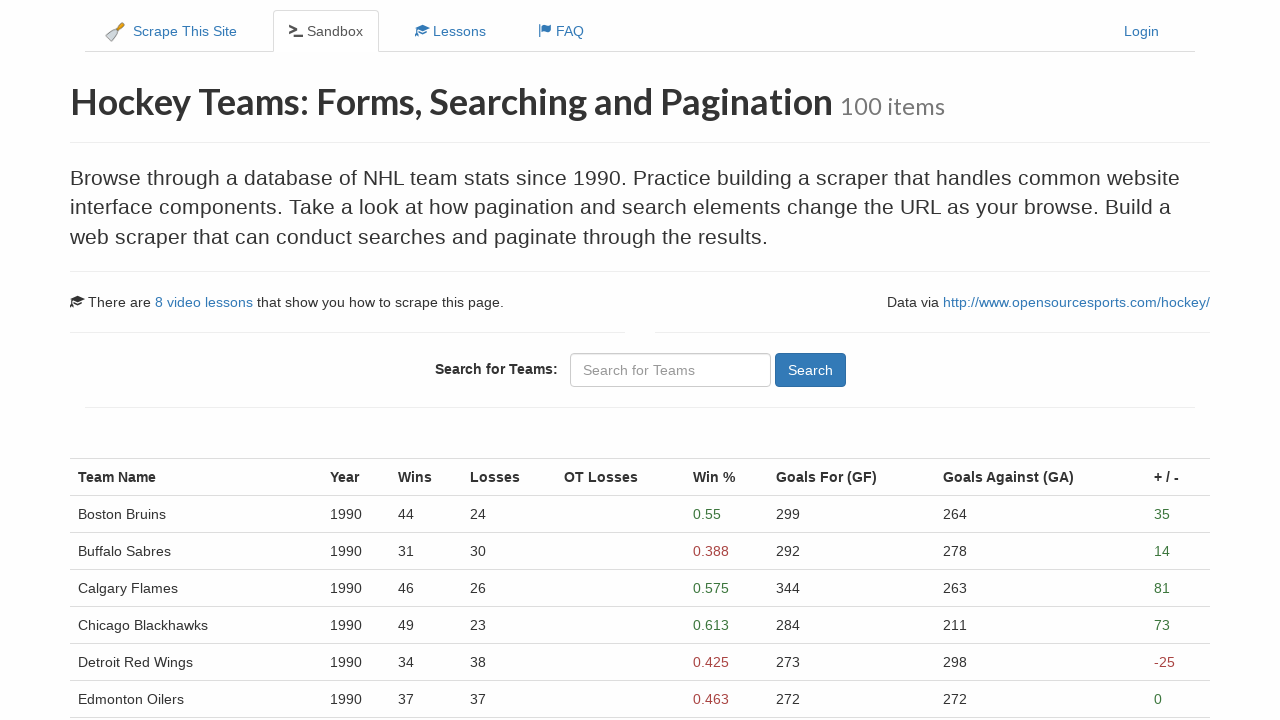

Waited for team wins elements to load on first page
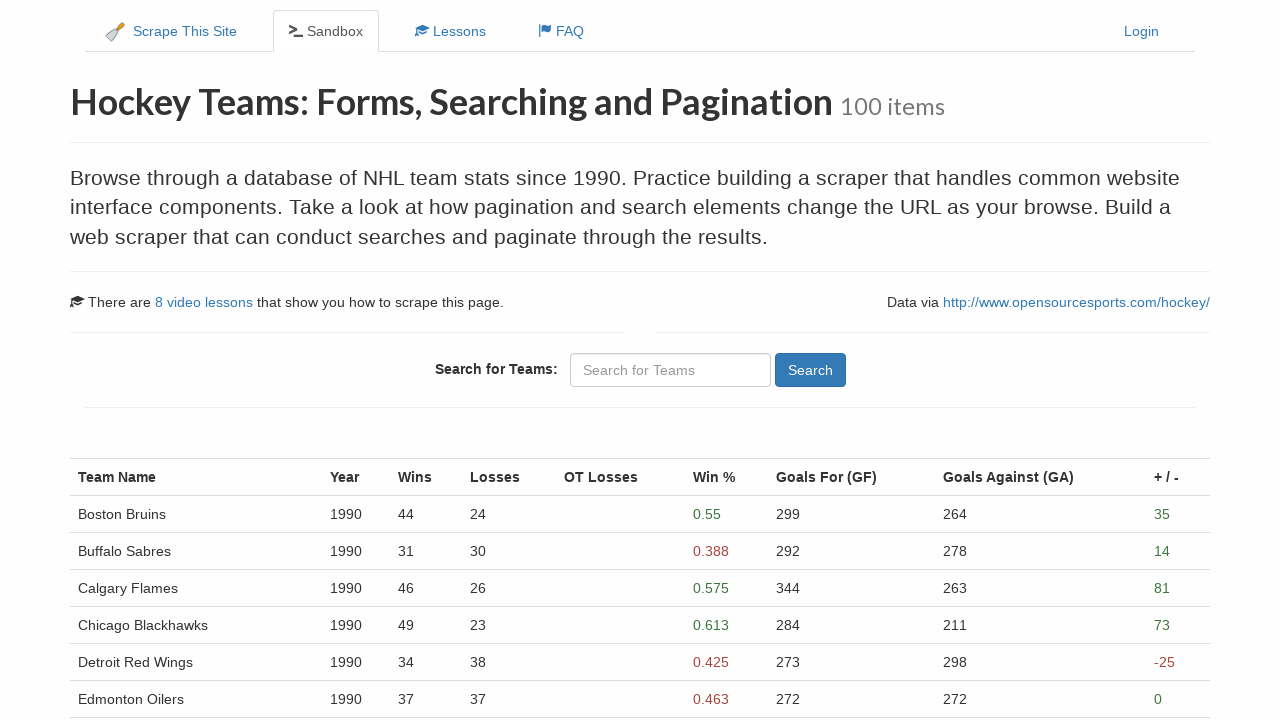

Waited for team losses elements to load on first page
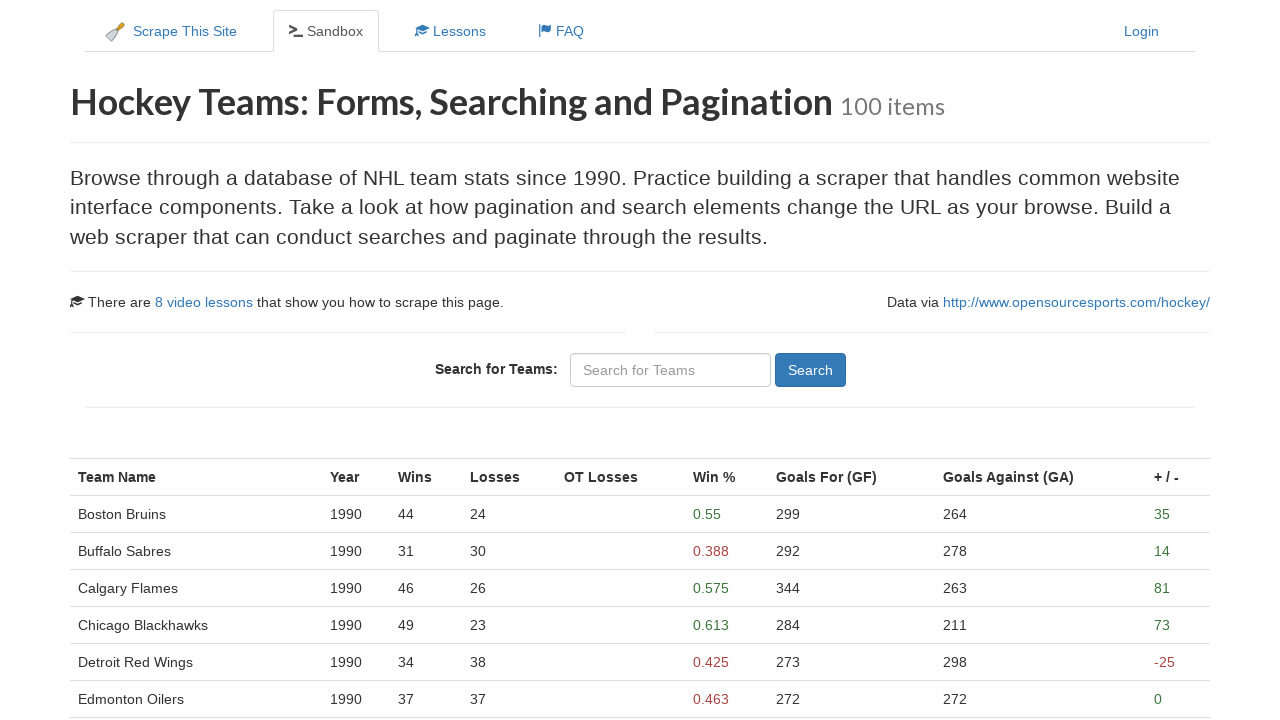

Navigated to page 2 of hockey team statistics
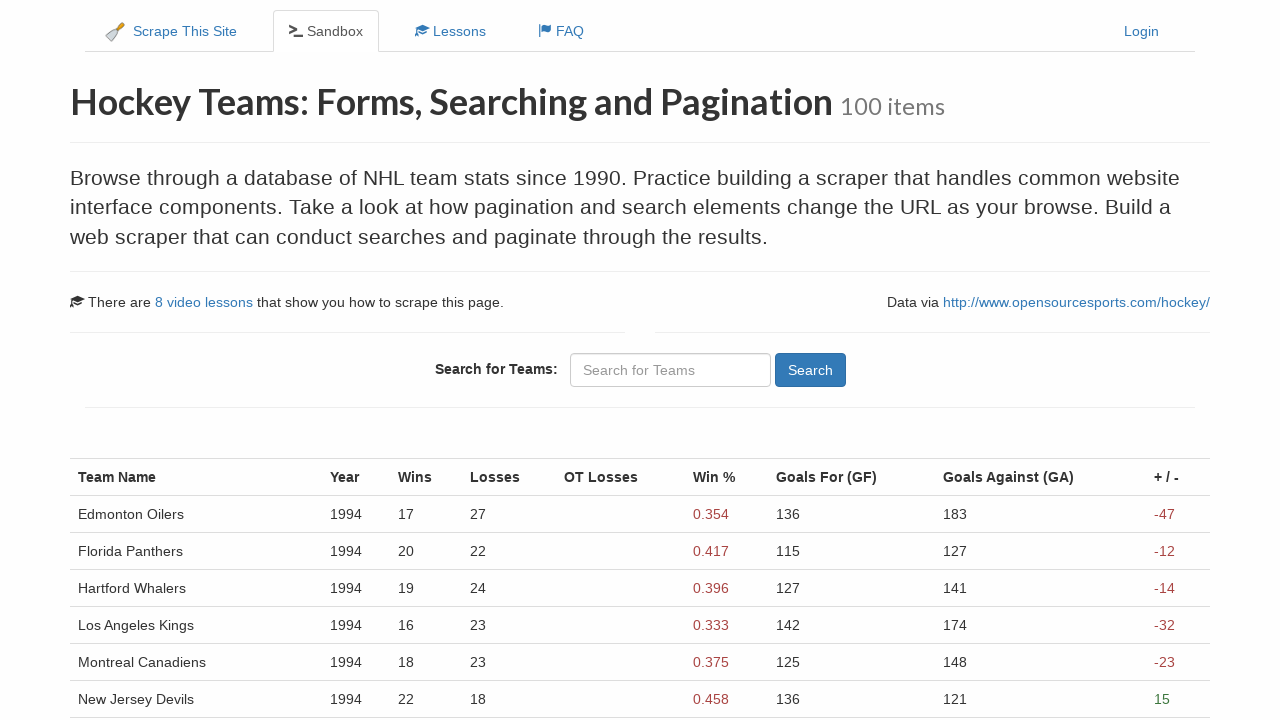

Waited for team name elements to load on page 2
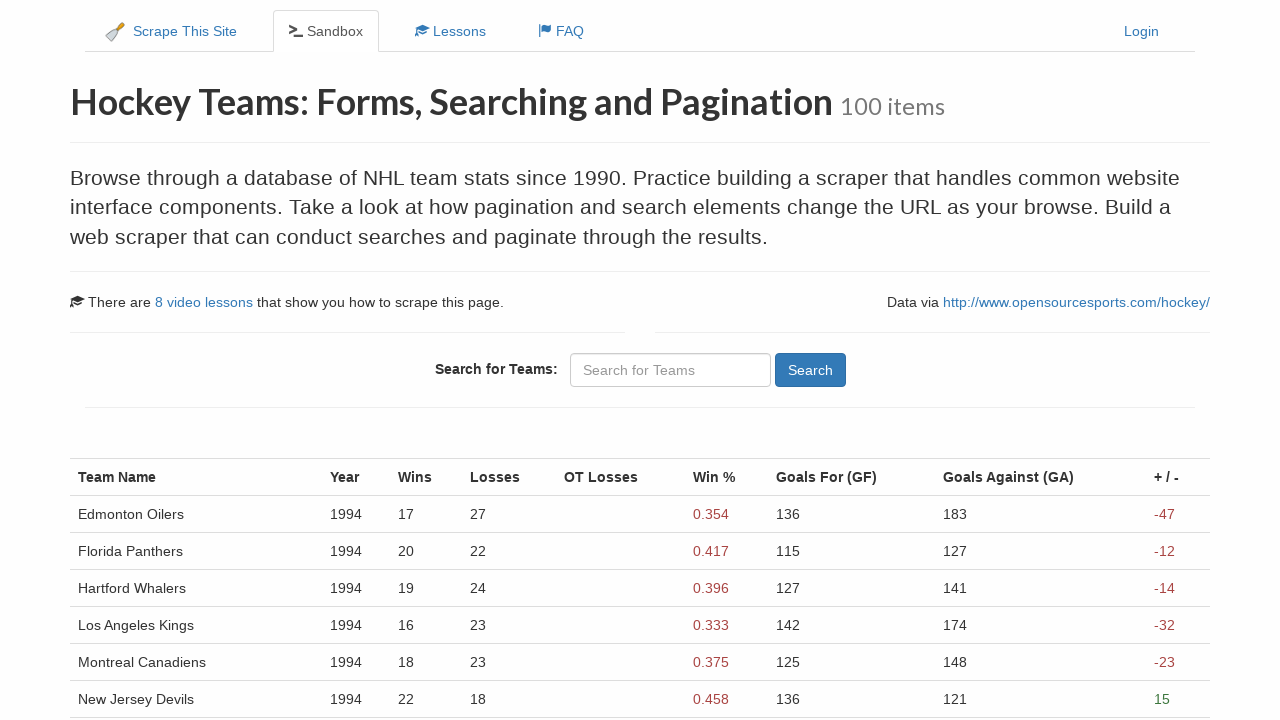

Waited for team year elements to load on page 2
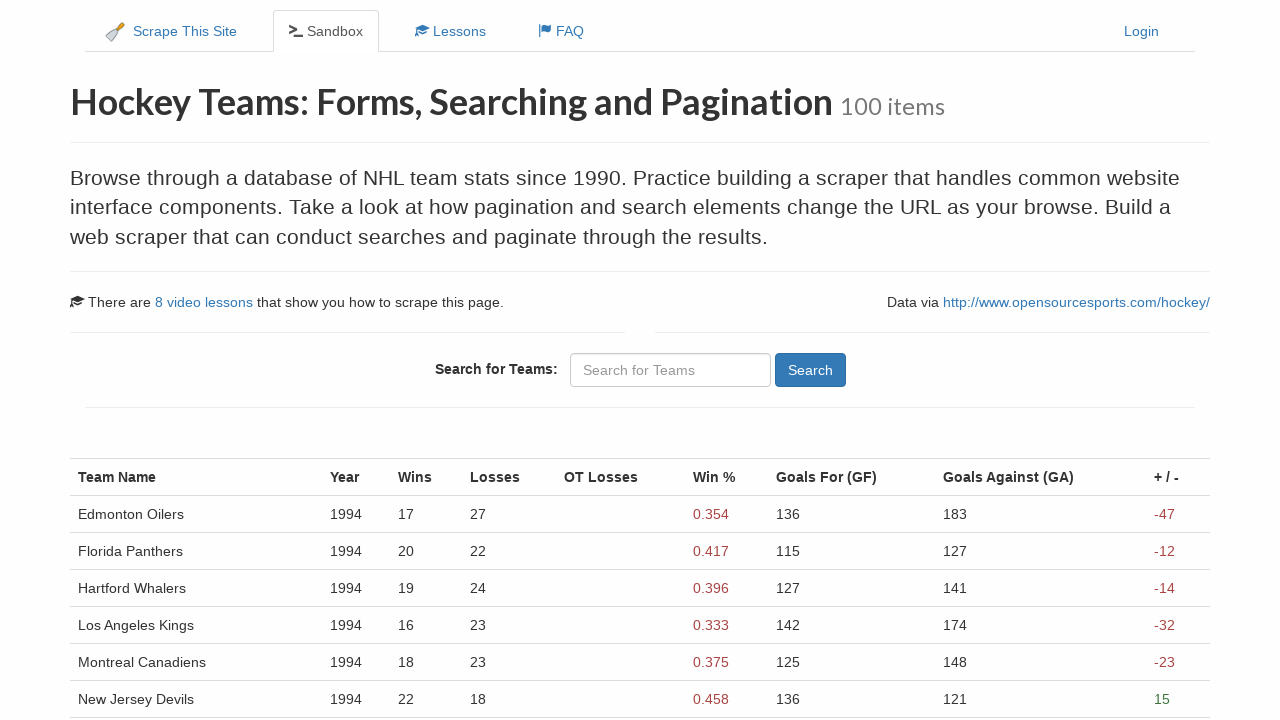

Waited for team wins elements to load on page 2
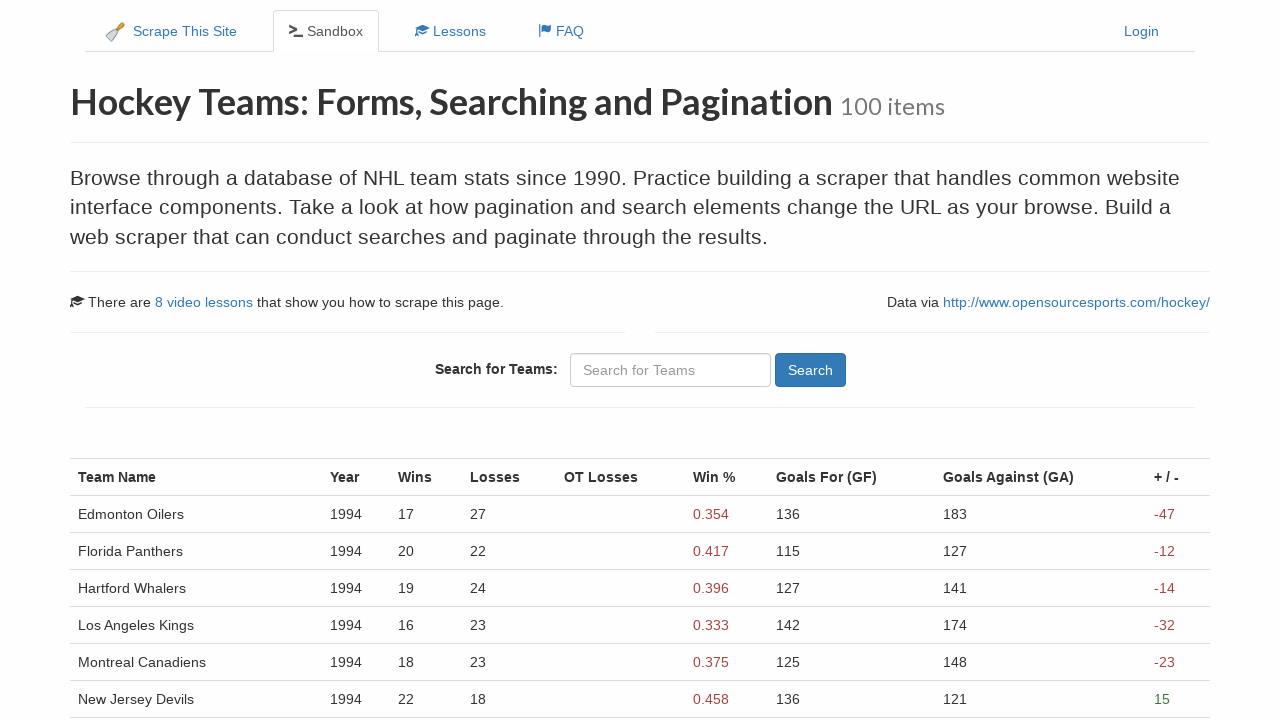

Waited for team losses elements to load on page 2
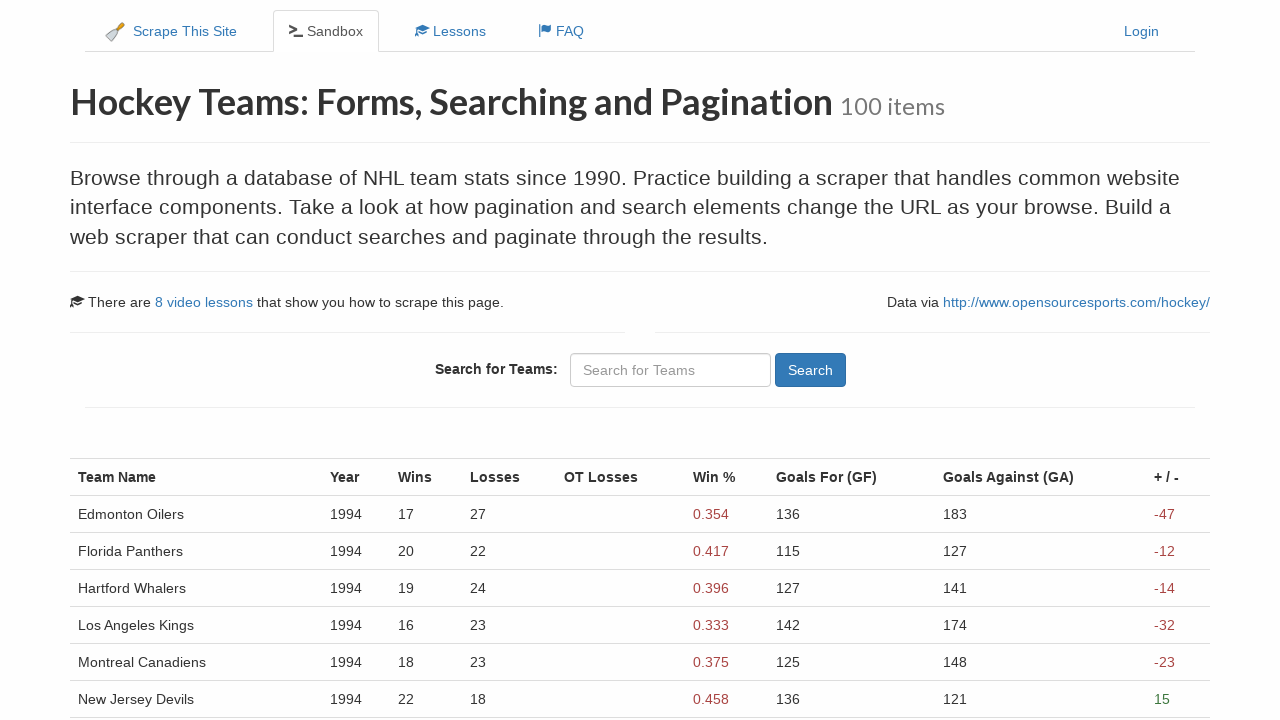

Waited for team goals for elements to load on page 2
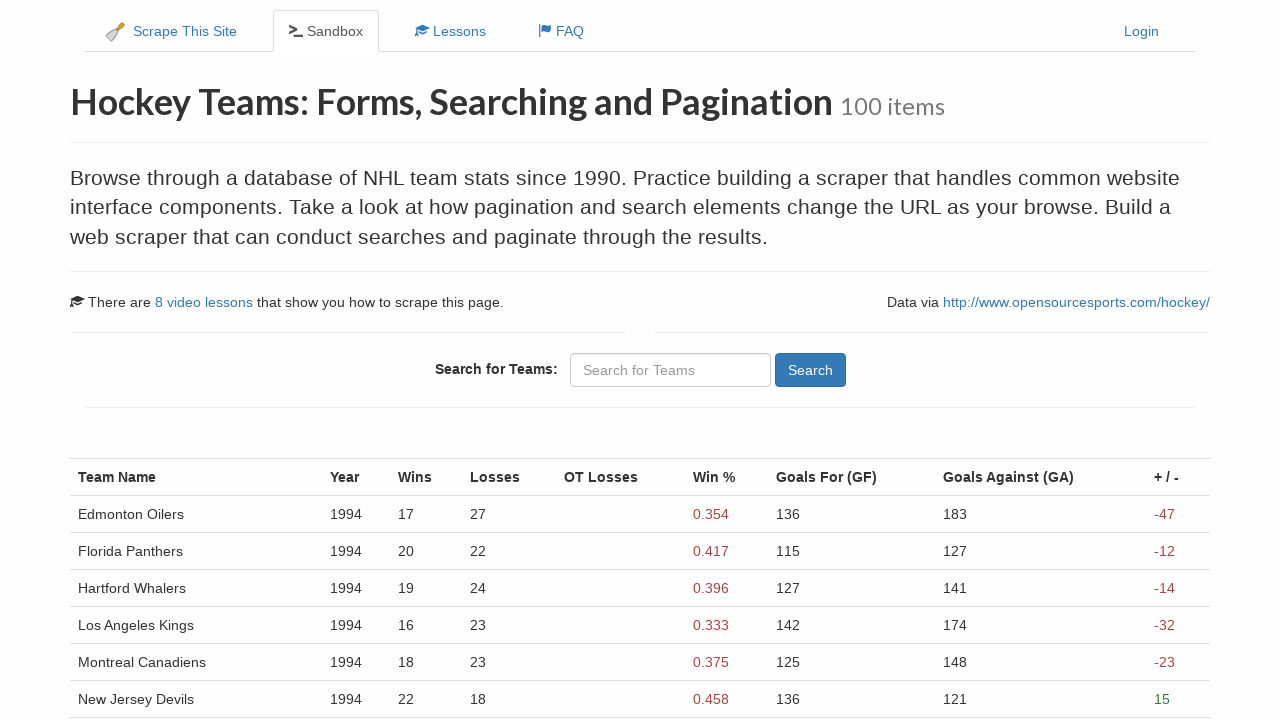

Waited for team goals against elements to load on page 2
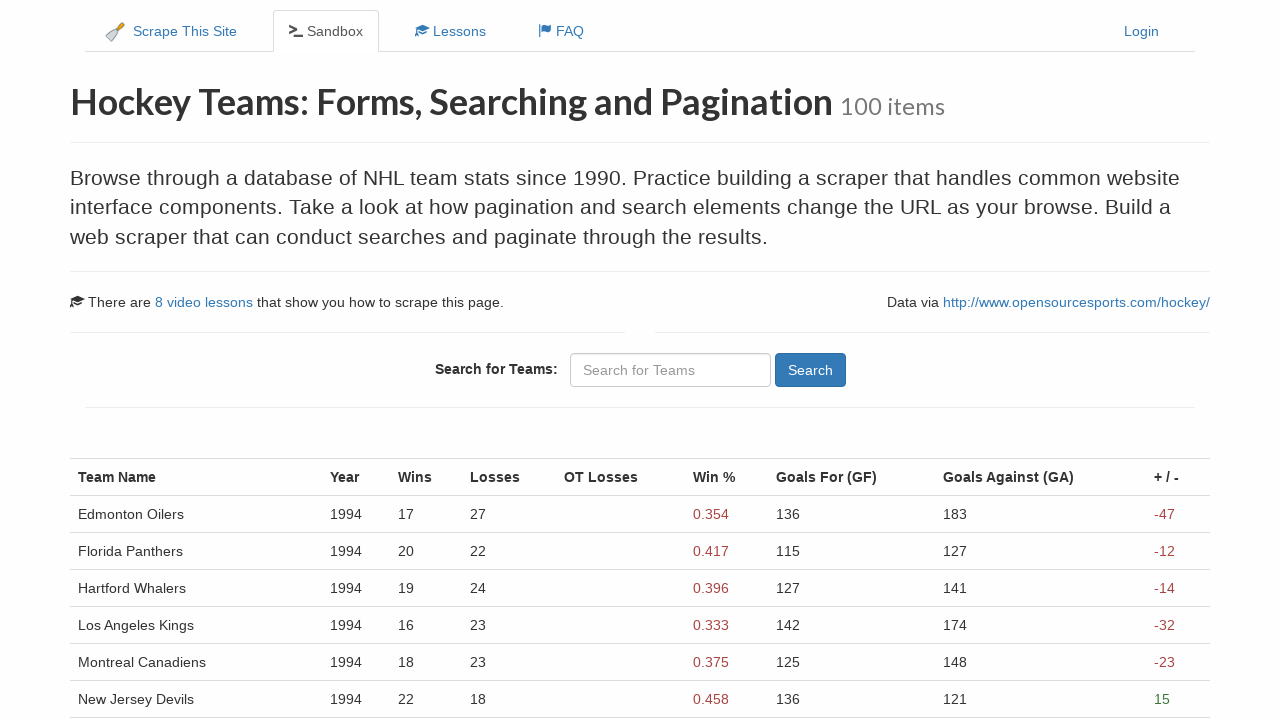

Navigated to page 3 of hockey team statistics
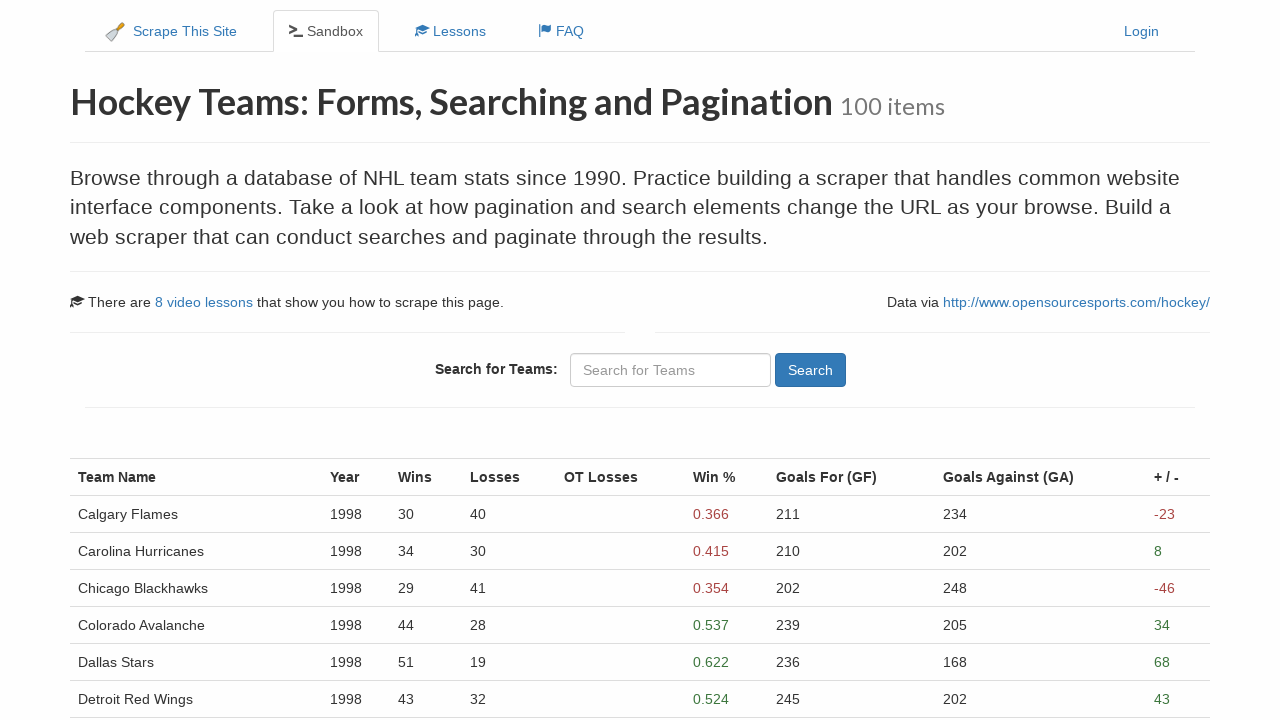

Waited for team name elements to load on page 3
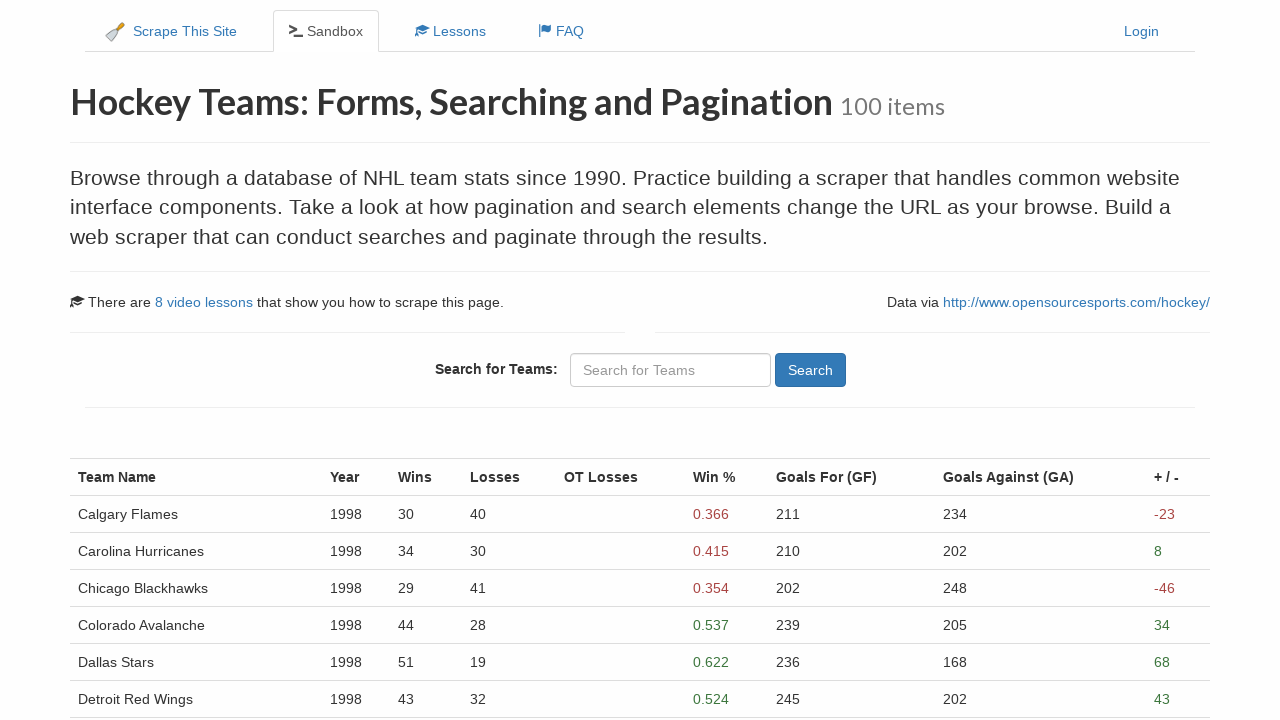

Waited for team year elements to load on page 3
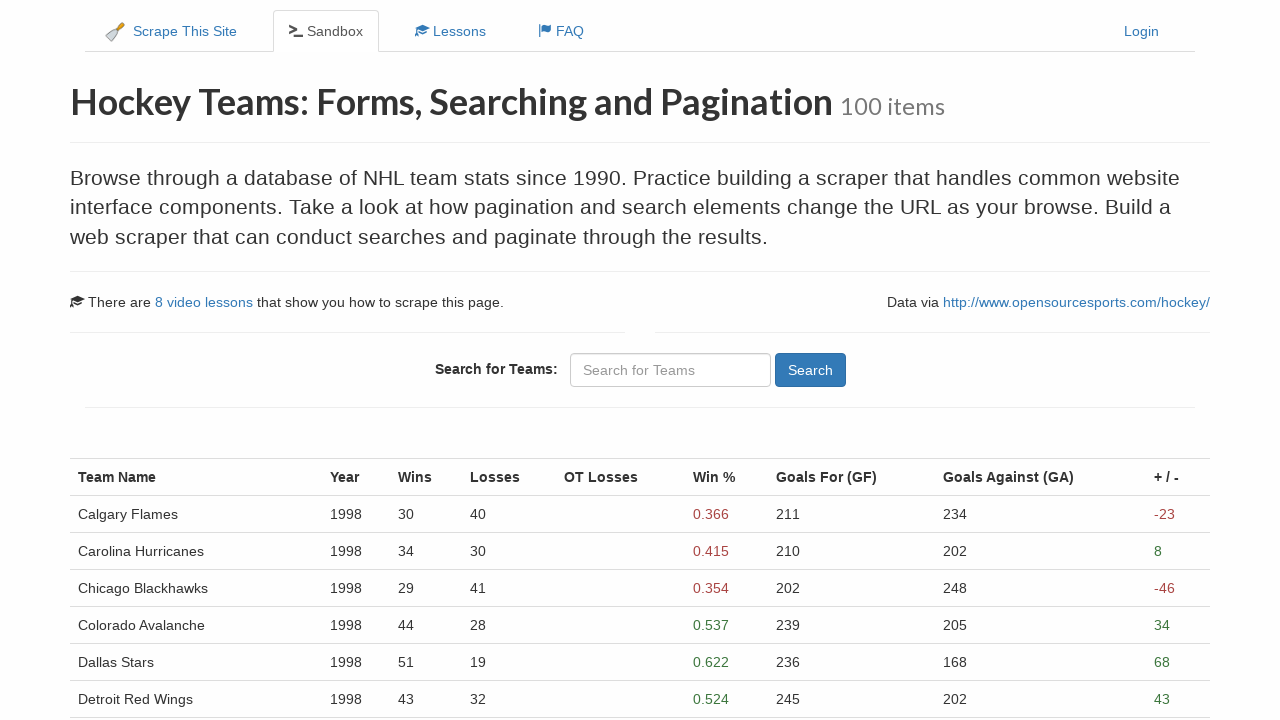

Waited for team wins elements to load on page 3
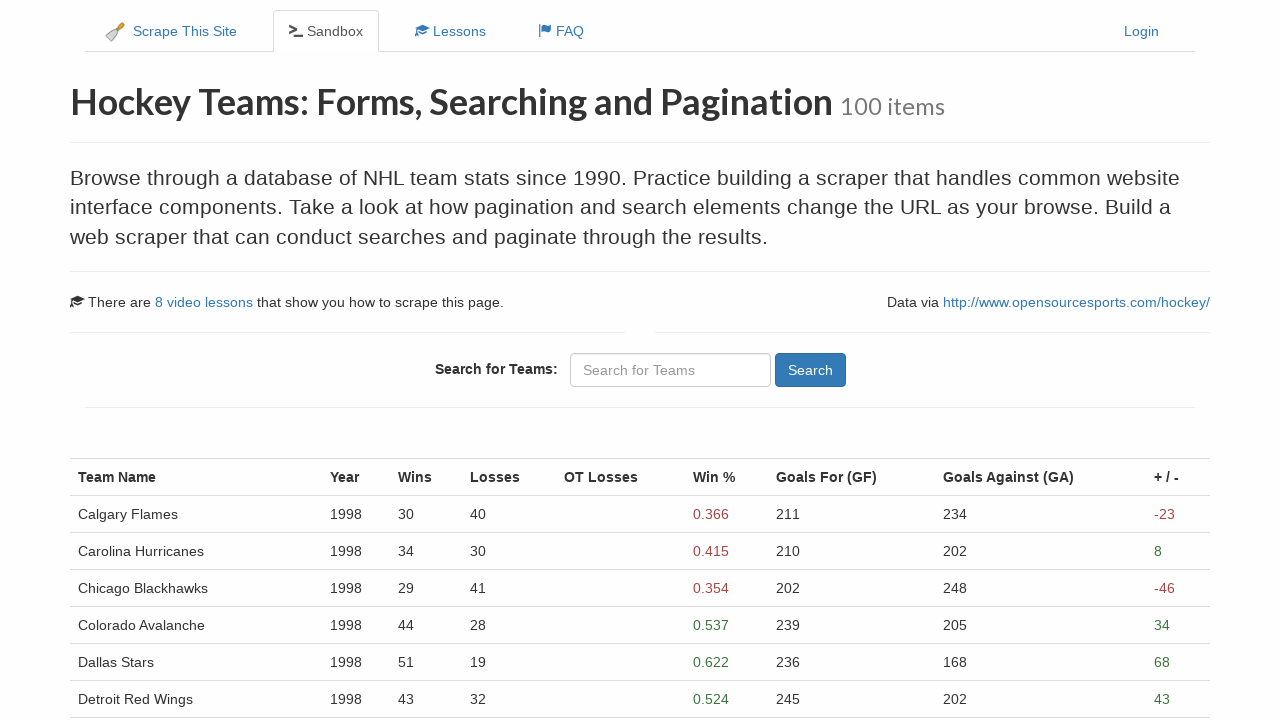

Waited for team losses elements to load on page 3
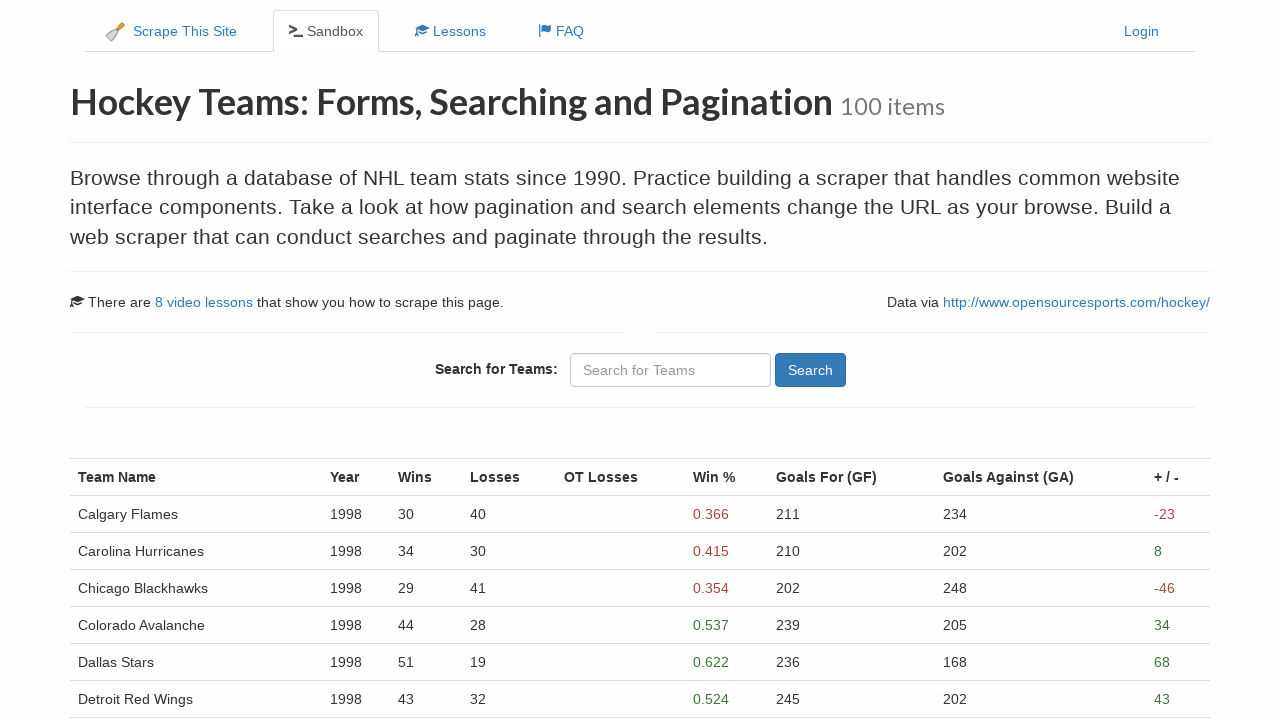

Waited for team goals for elements to load on page 3
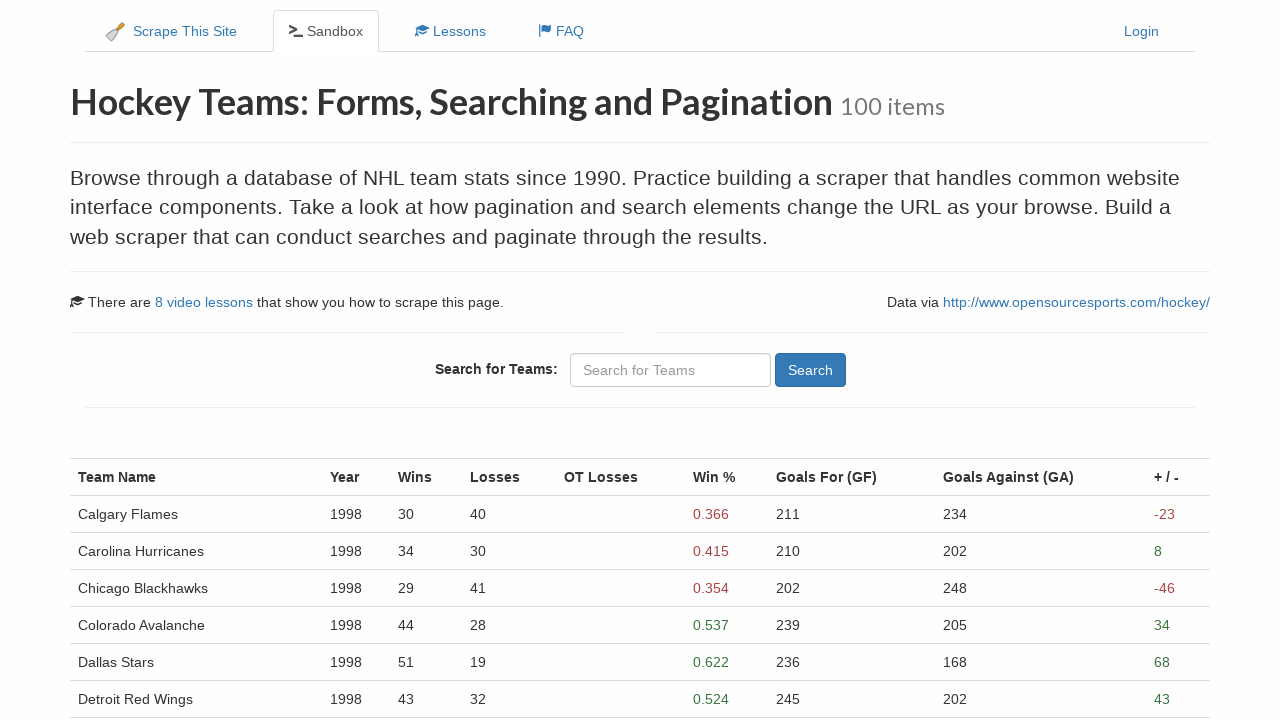

Waited for team goals against elements to load on page 3
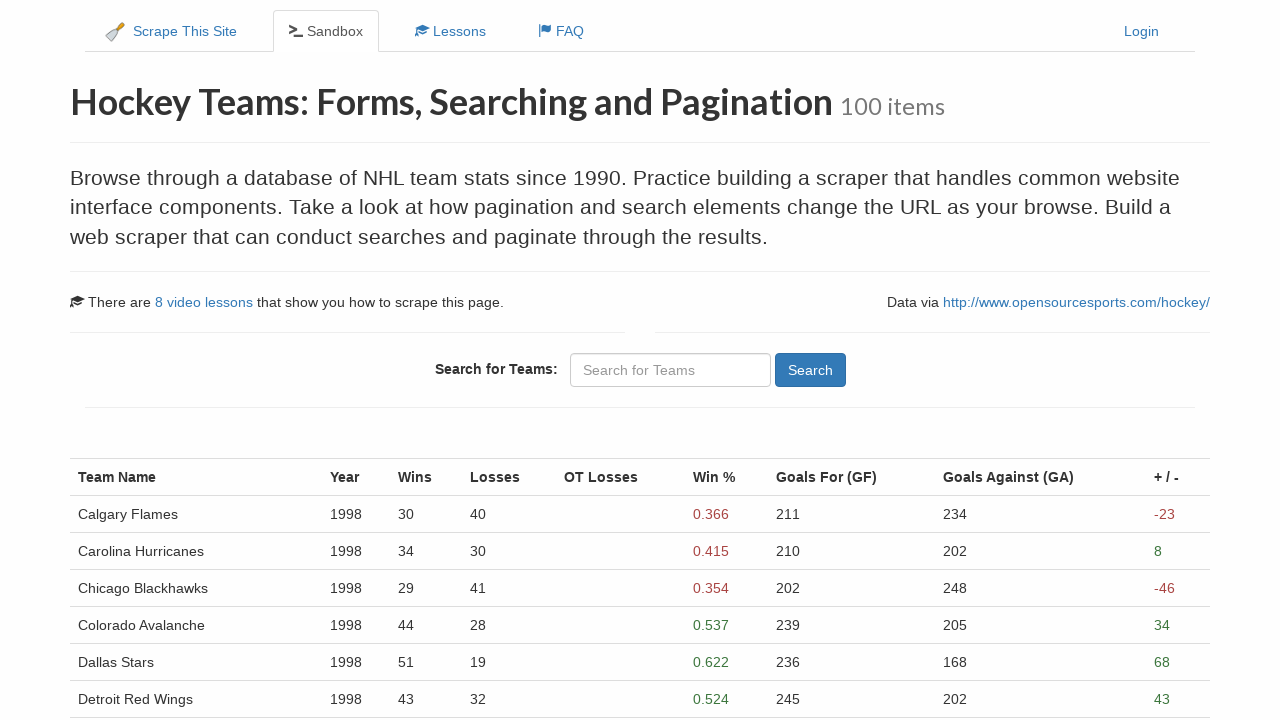

Navigated to page 4 of hockey team statistics
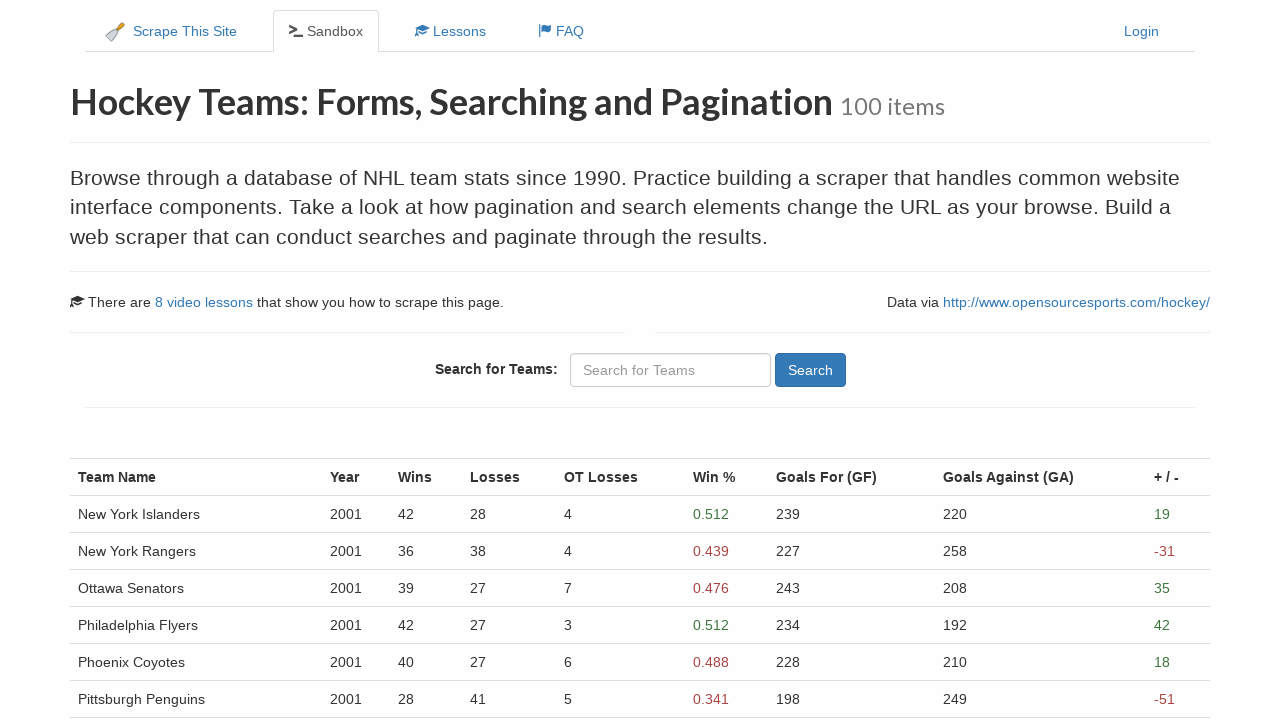

Waited for team name elements to load on page 4
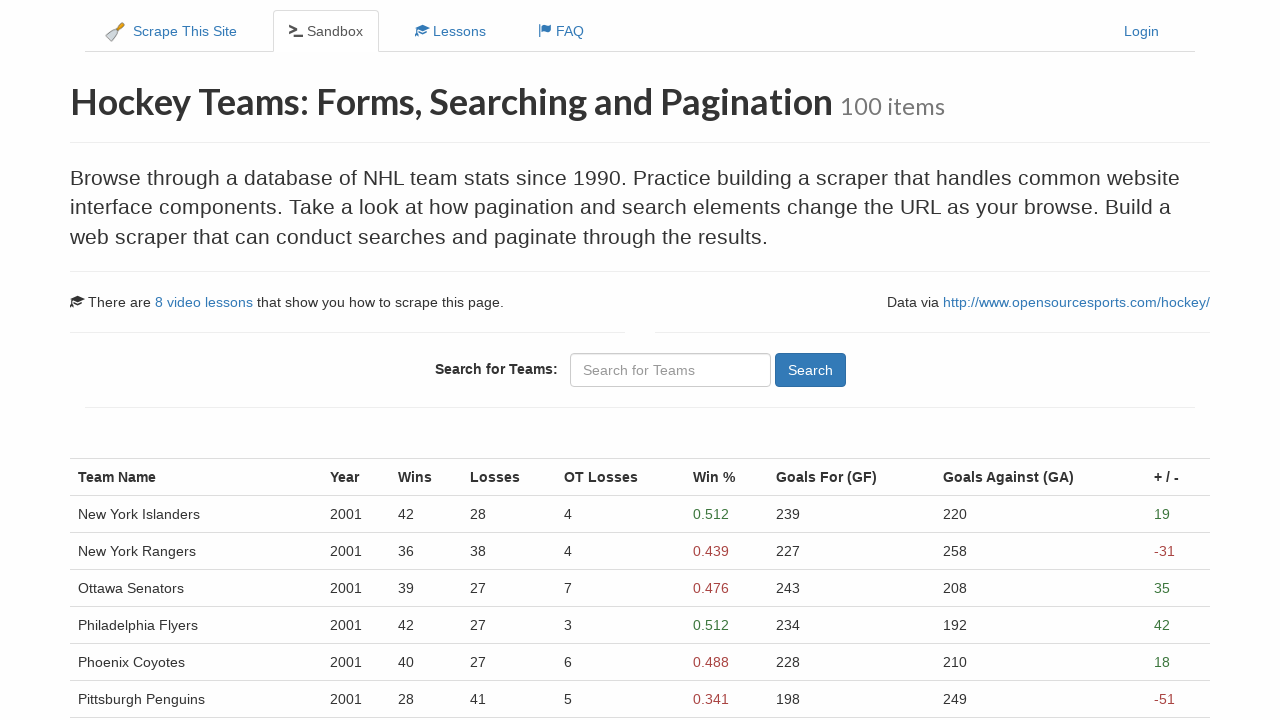

Waited for team year elements to load on page 4
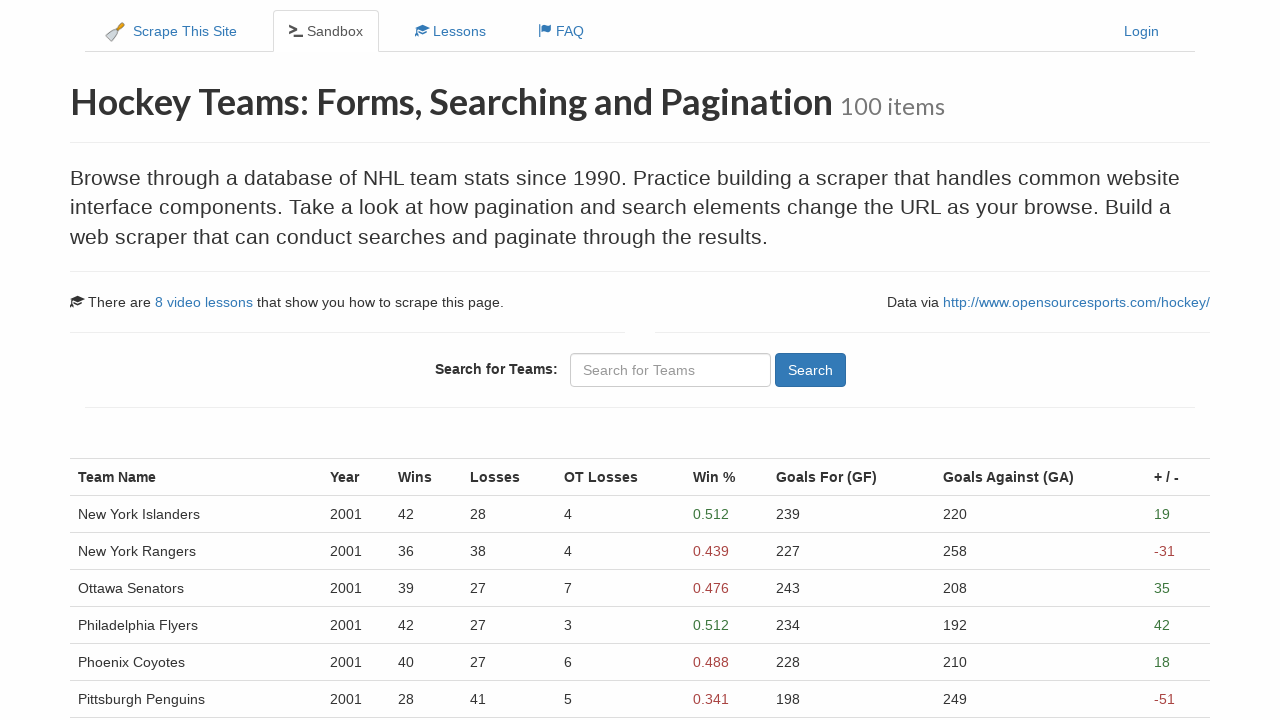

Waited for team wins elements to load on page 4
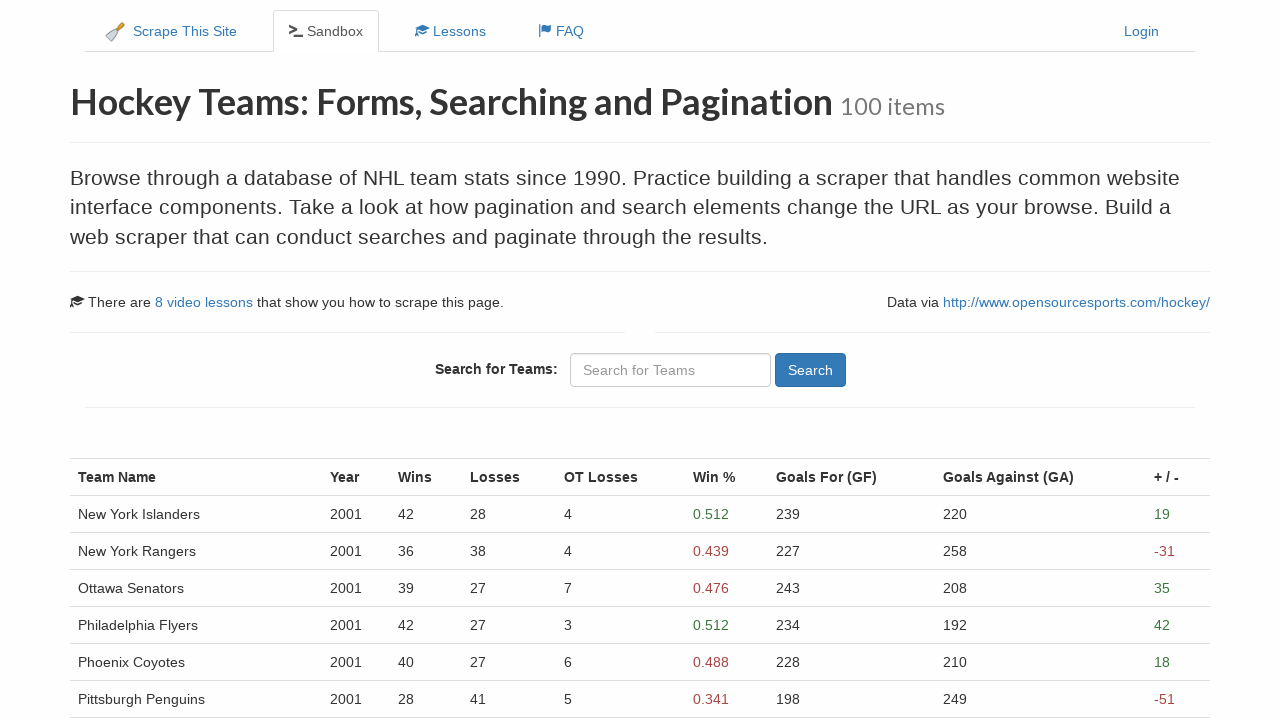

Waited for team losses elements to load on page 4
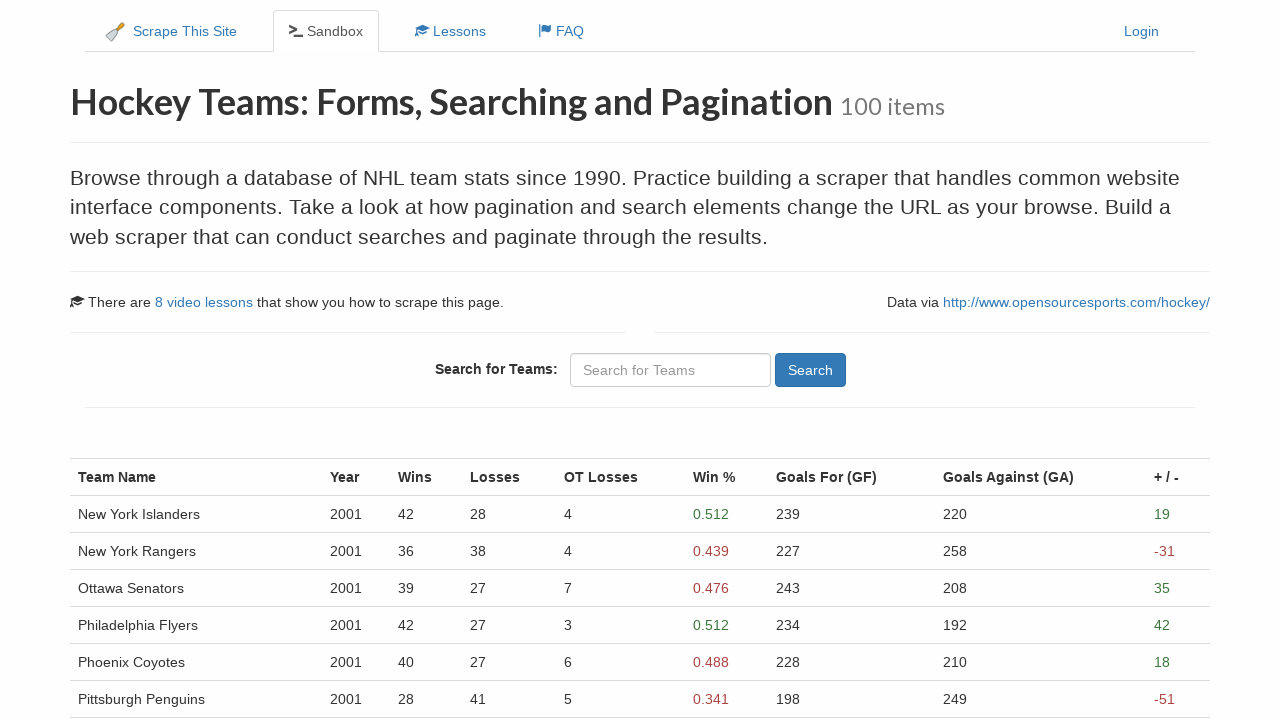

Waited for team goals for elements to load on page 4
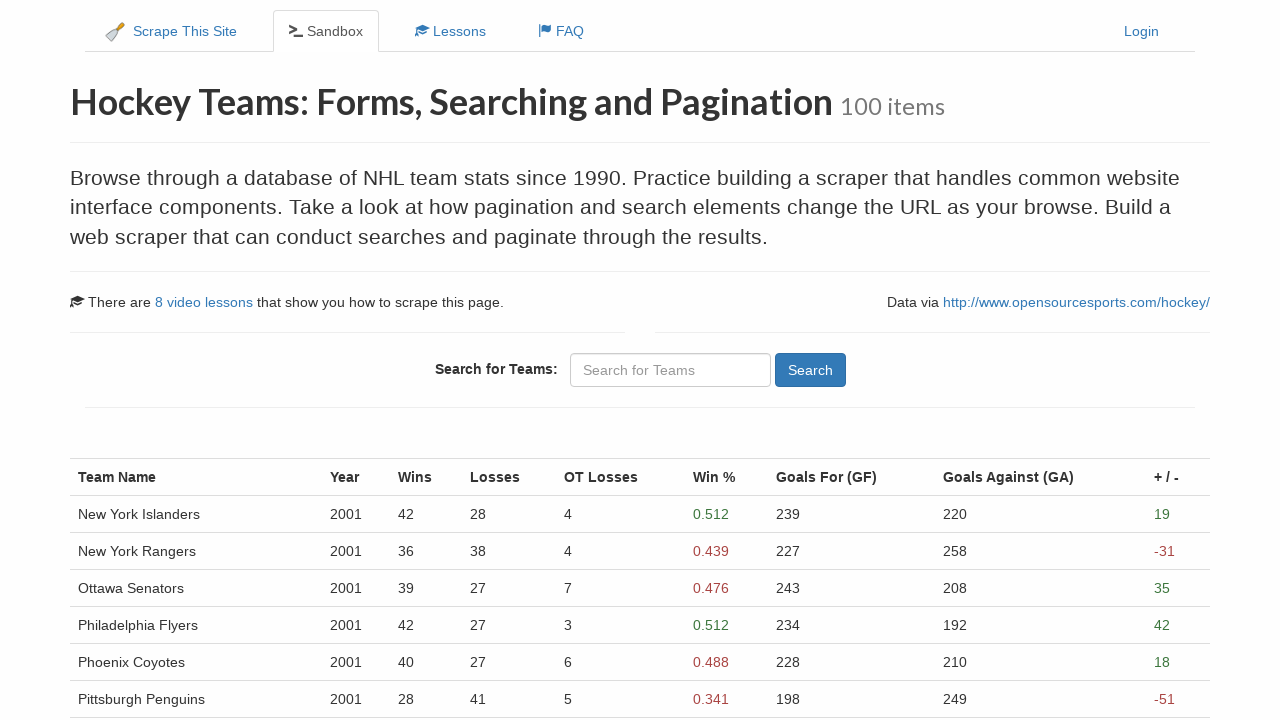

Waited for team goals against elements to load on page 4
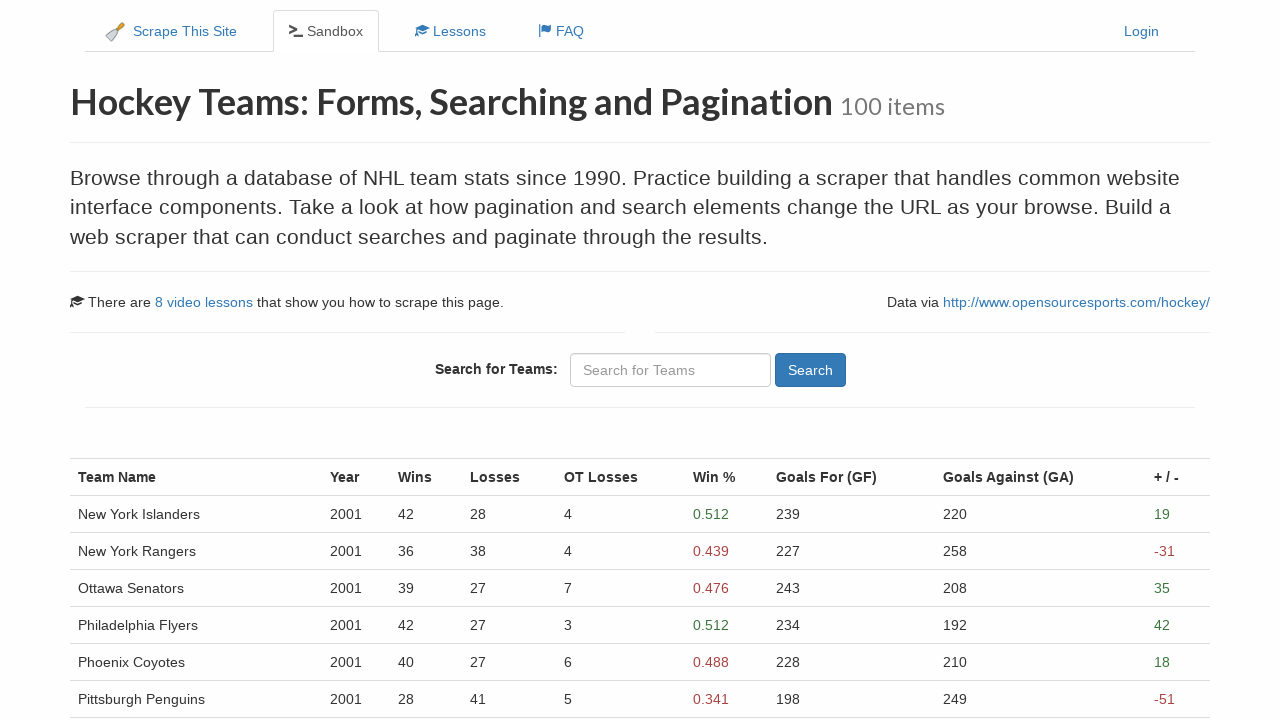

Navigated to page 5 of hockey team statistics
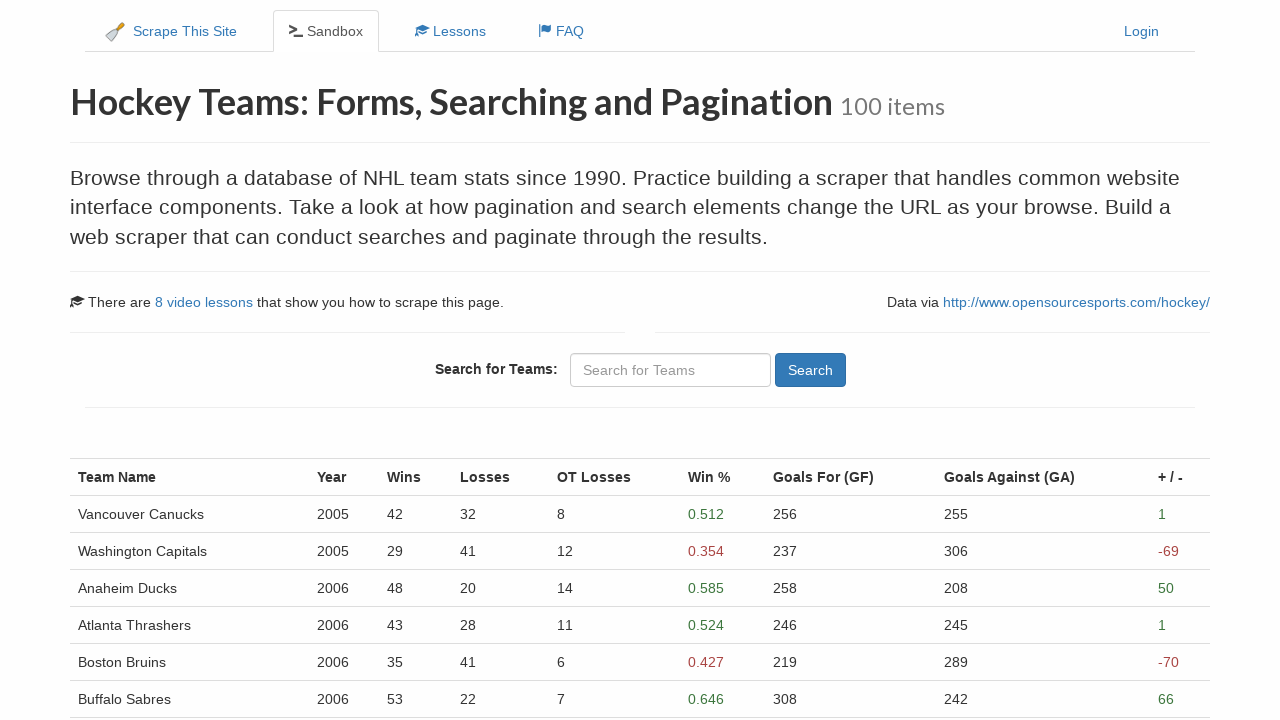

Waited for team name elements to load on page 5
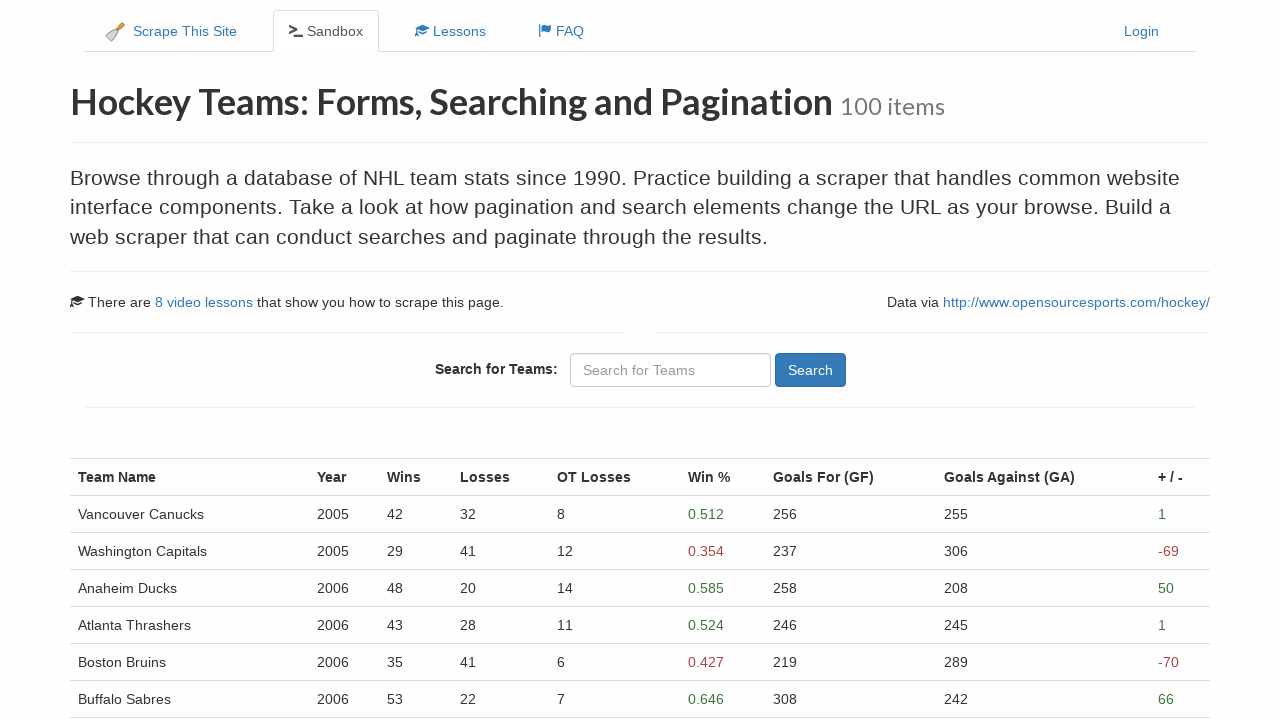

Waited for team year elements to load on page 5
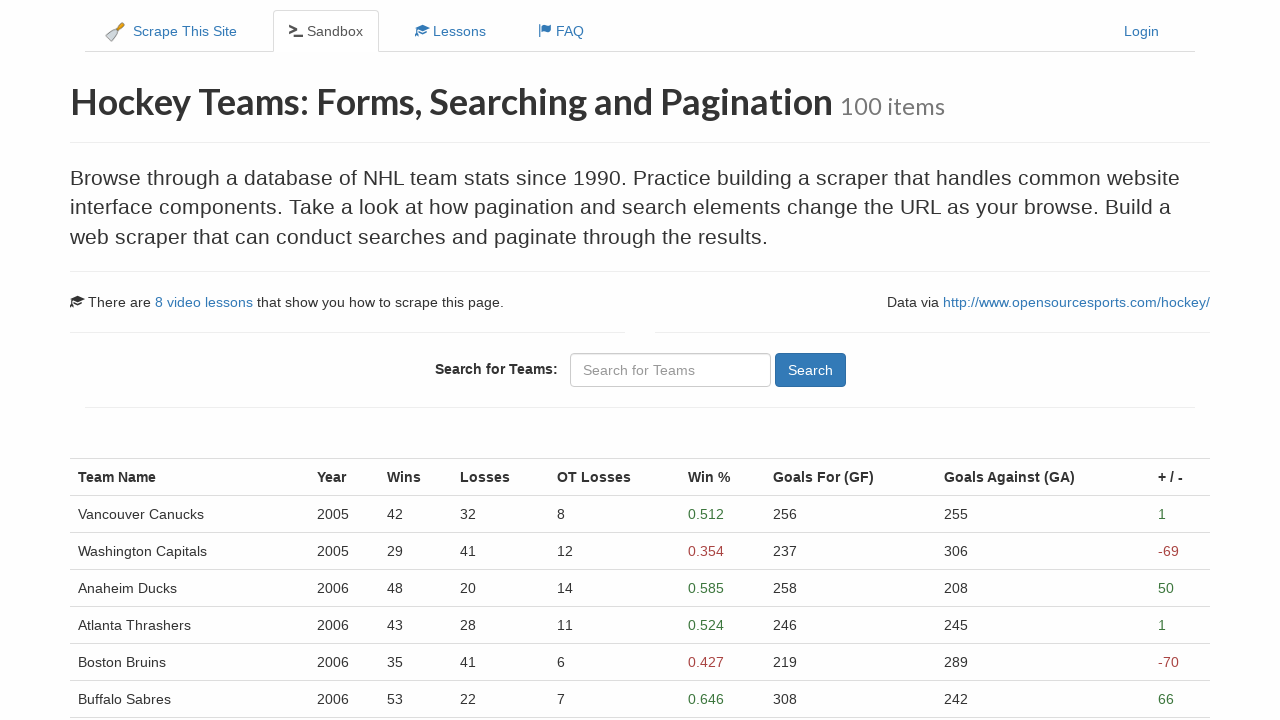

Waited for team wins elements to load on page 5
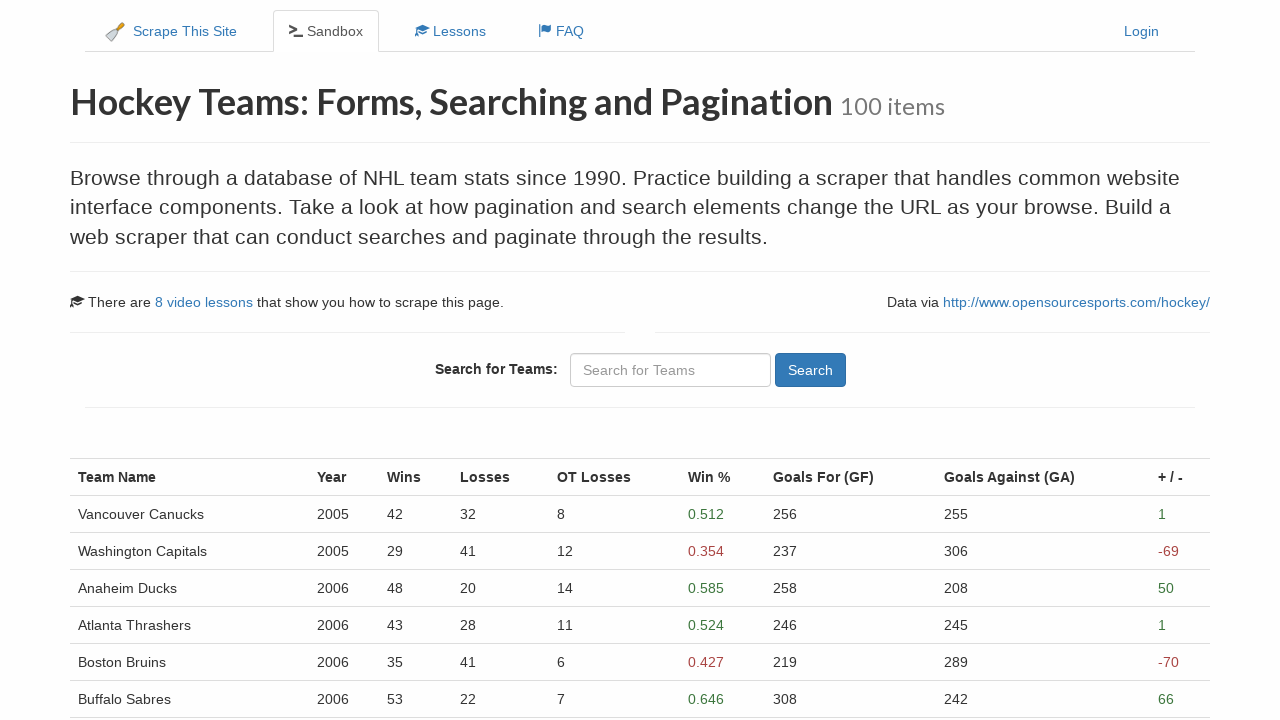

Waited for team losses elements to load on page 5
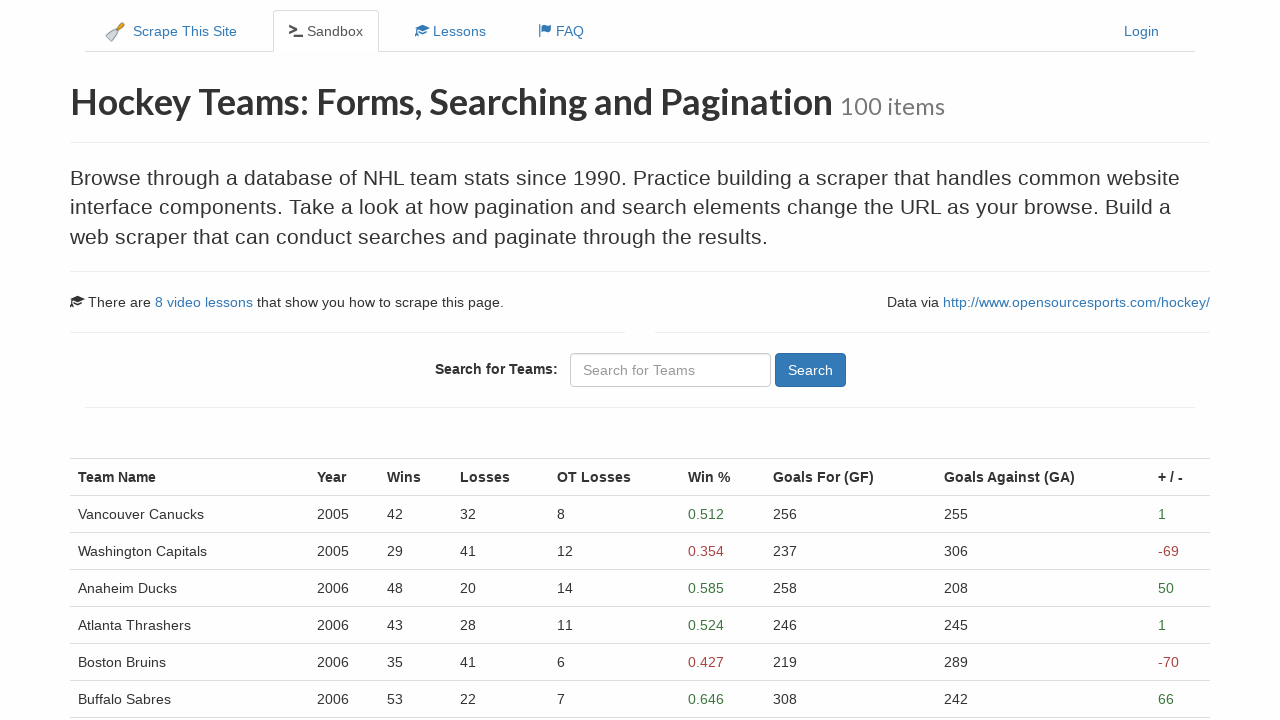

Waited for team goals for elements to load on page 5
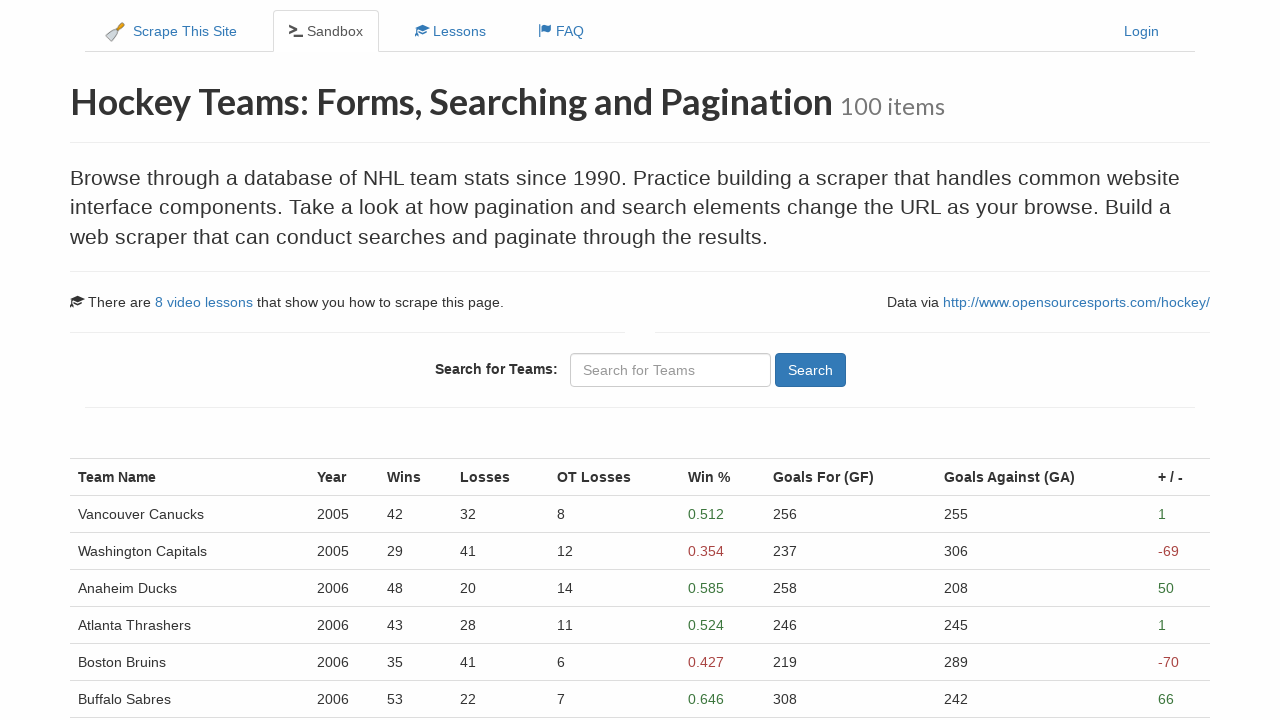

Waited for team goals against elements to load on page 5
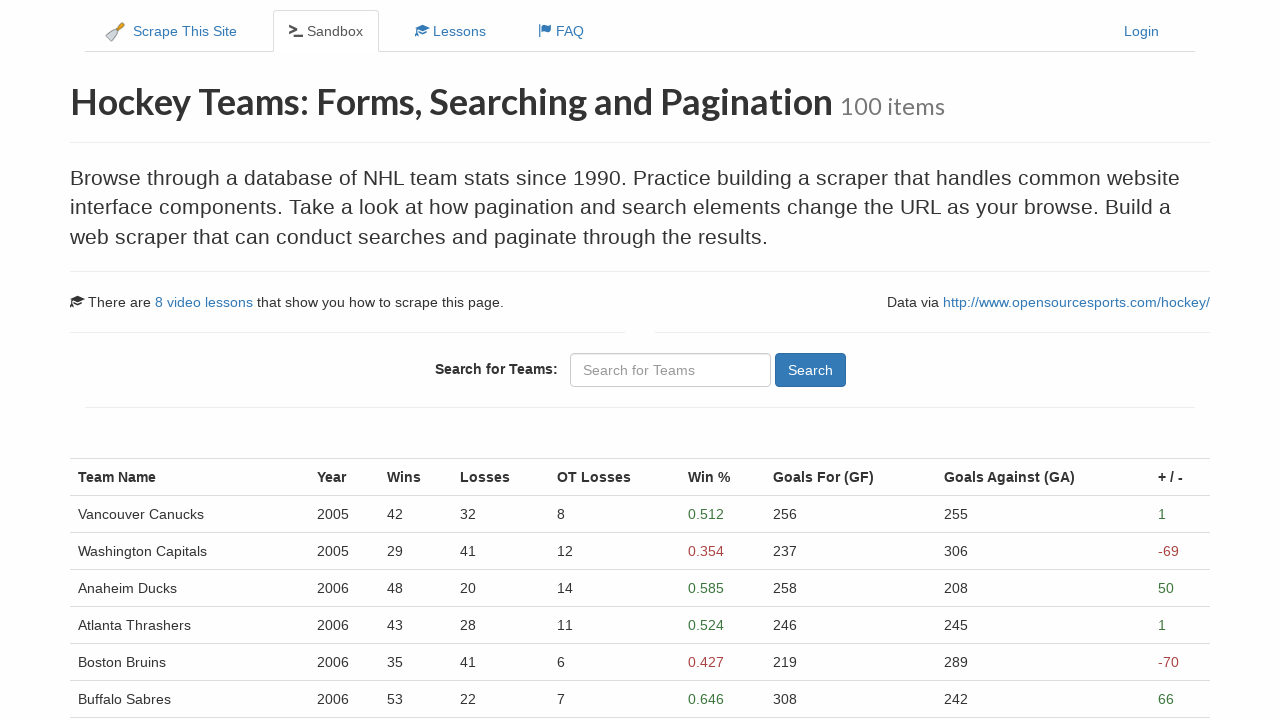

Navigated to page 6 of hockey team statistics
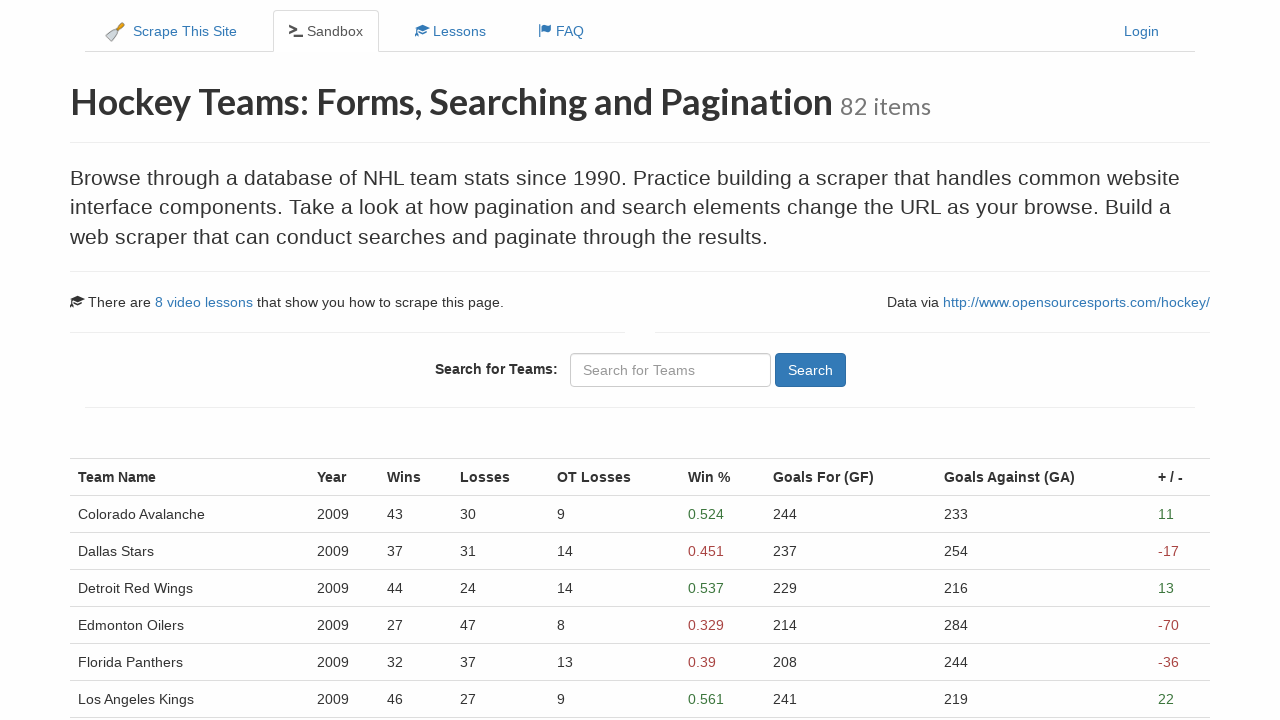

Waited for team name elements to load on page 6
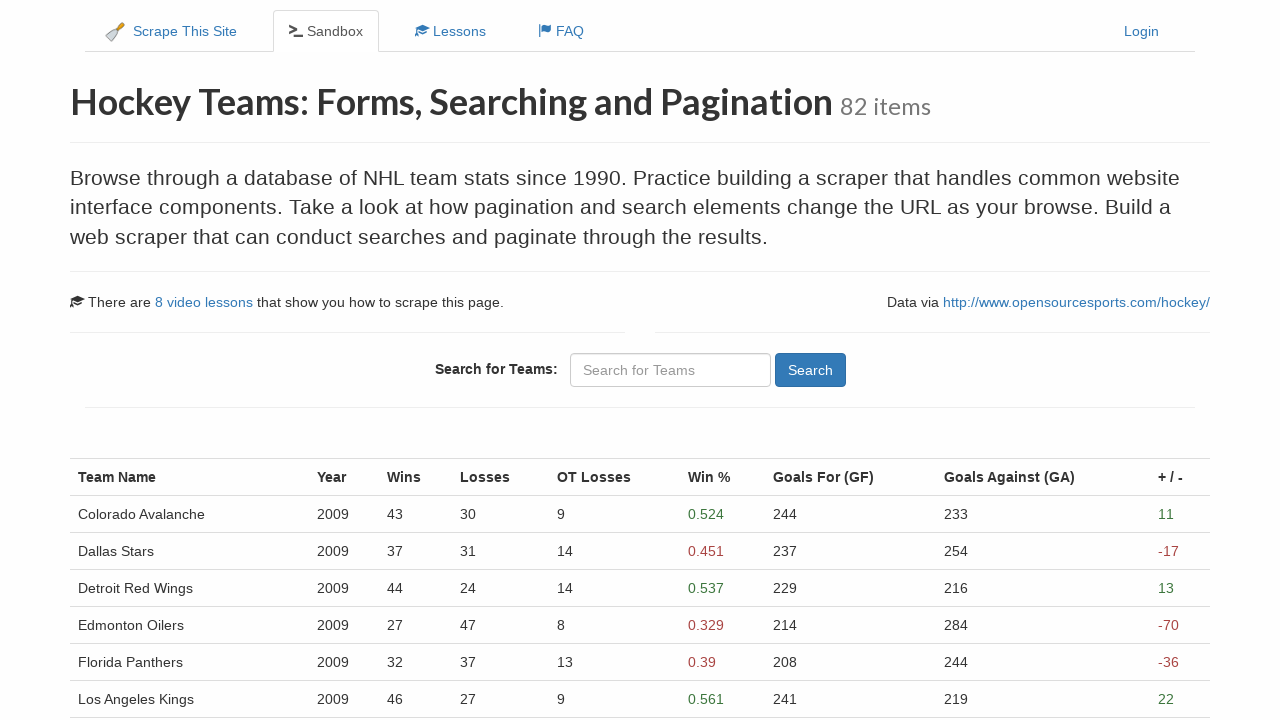

Waited for team year elements to load on page 6
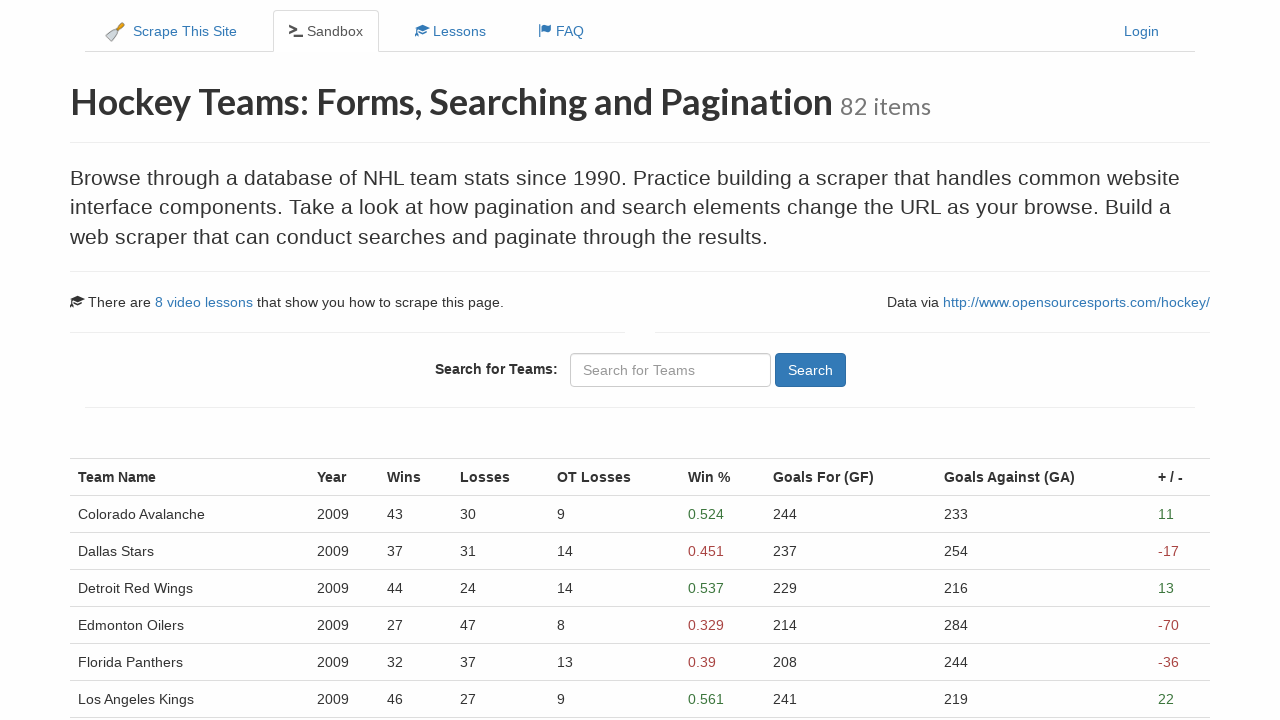

Waited for team wins elements to load on page 6
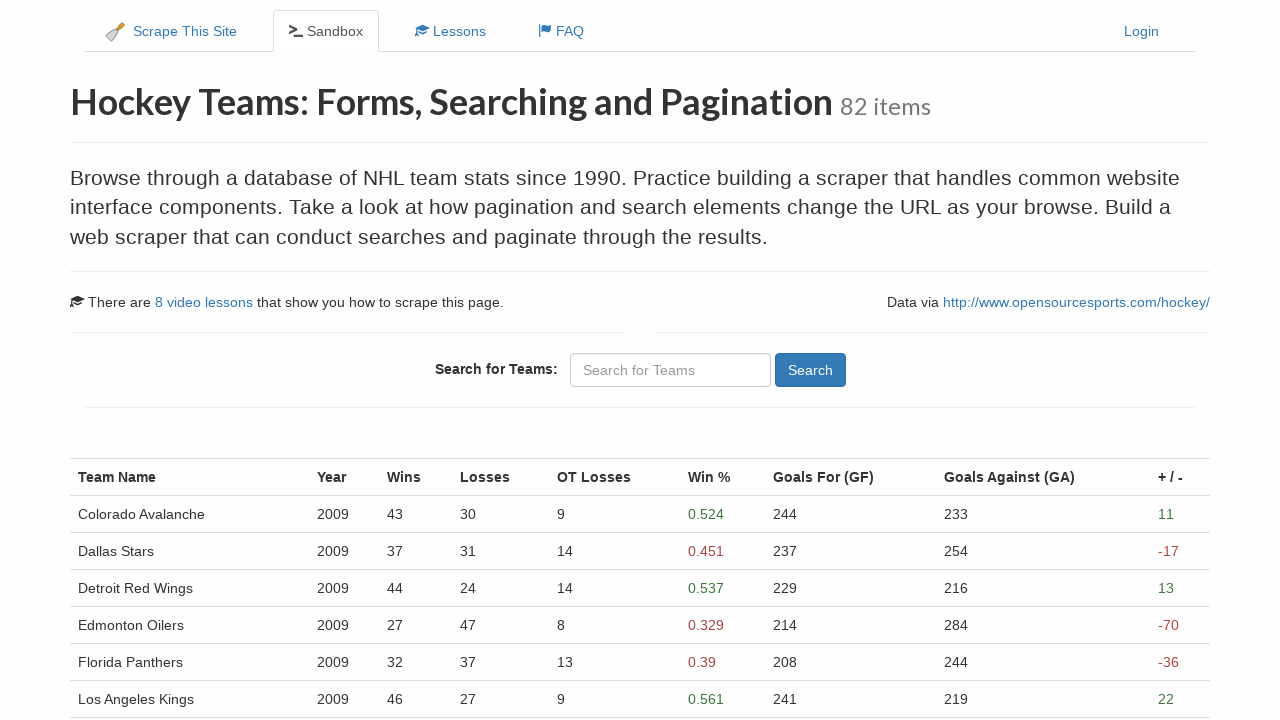

Waited for team losses elements to load on page 6
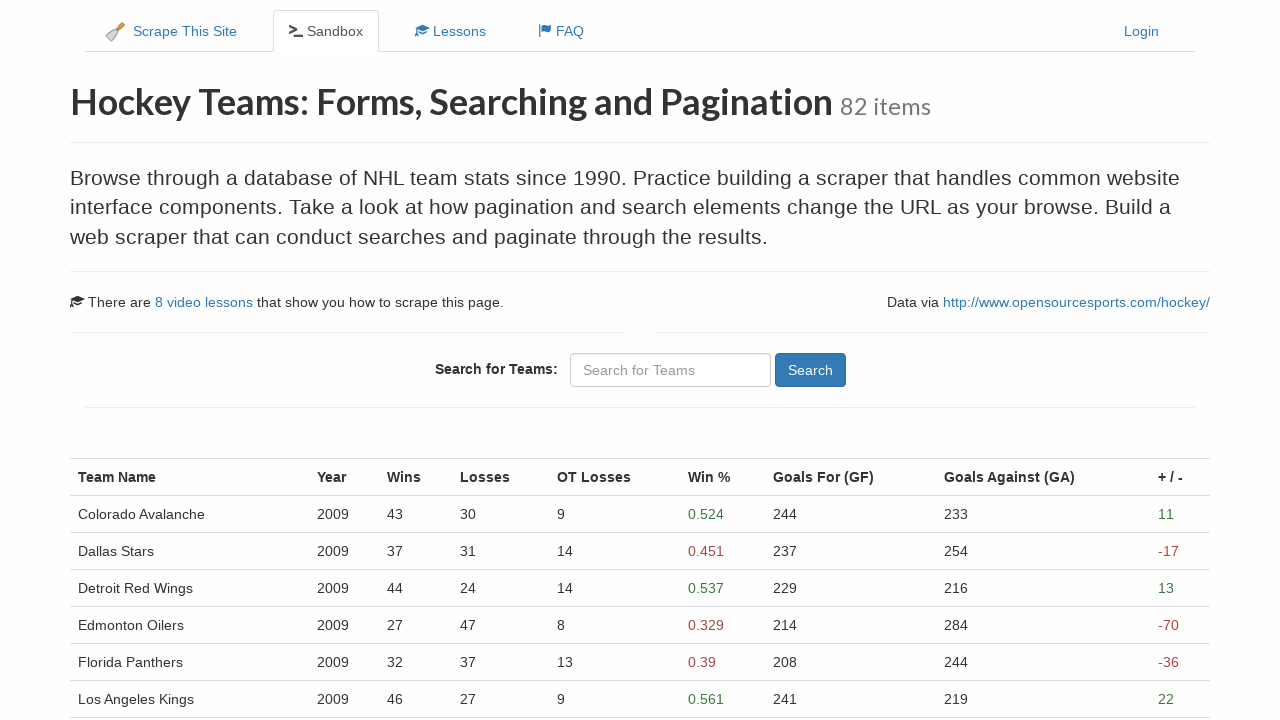

Waited for team goals for elements to load on page 6
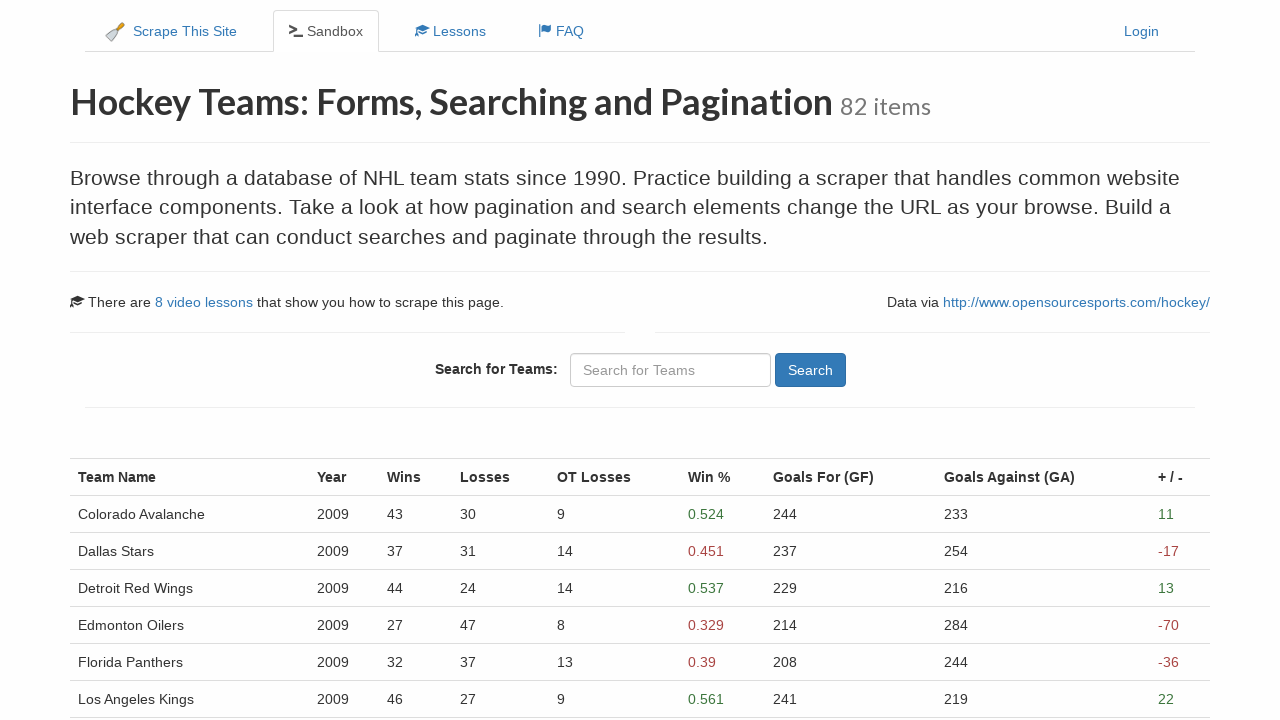

Waited for team goals against elements to load on page 6
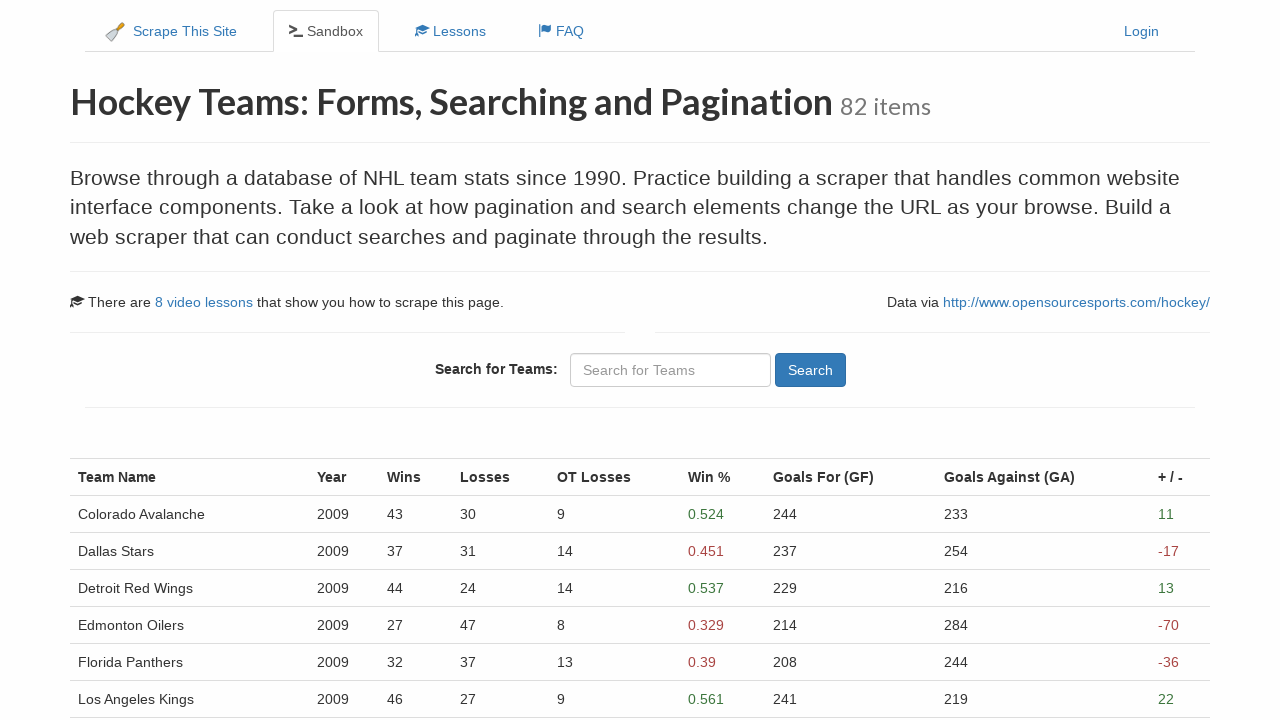

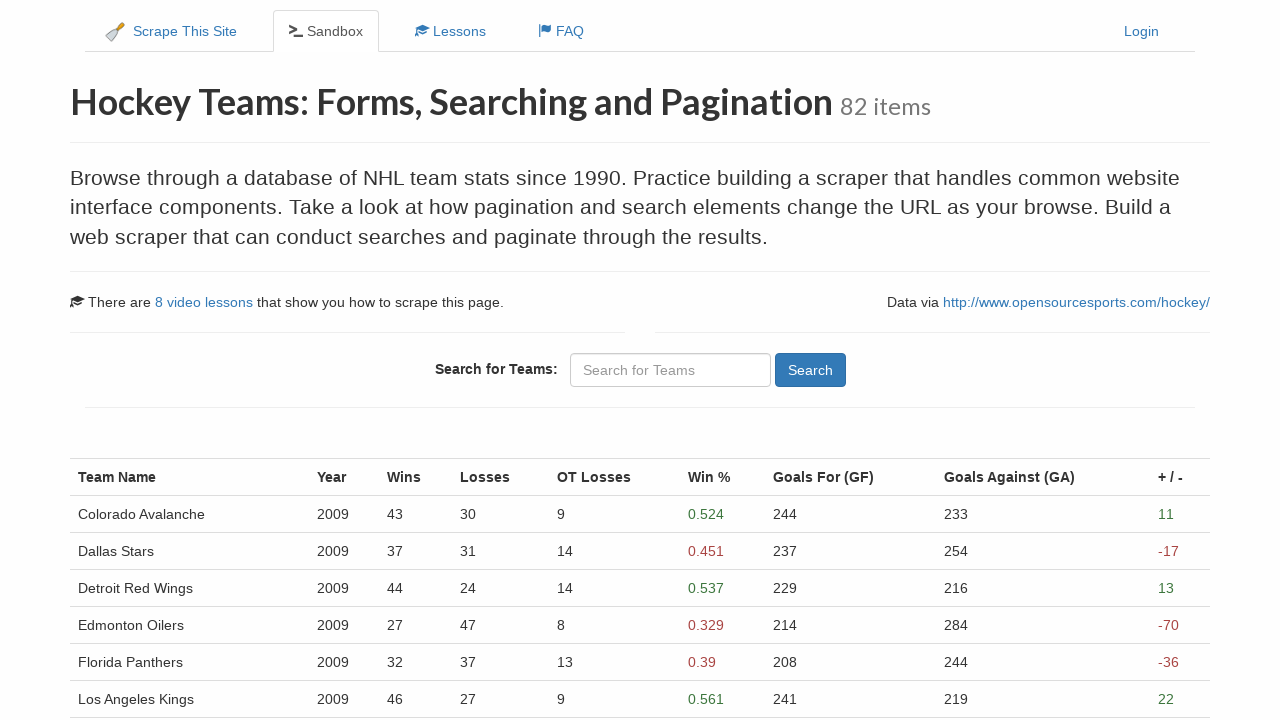